Tests opening multiple browser windows/tabs by clicking all links that have target='_blank' attribute on the Selenium homepage, then iterates through the opened window handles.

Starting URL: https://www.selenium.dev/

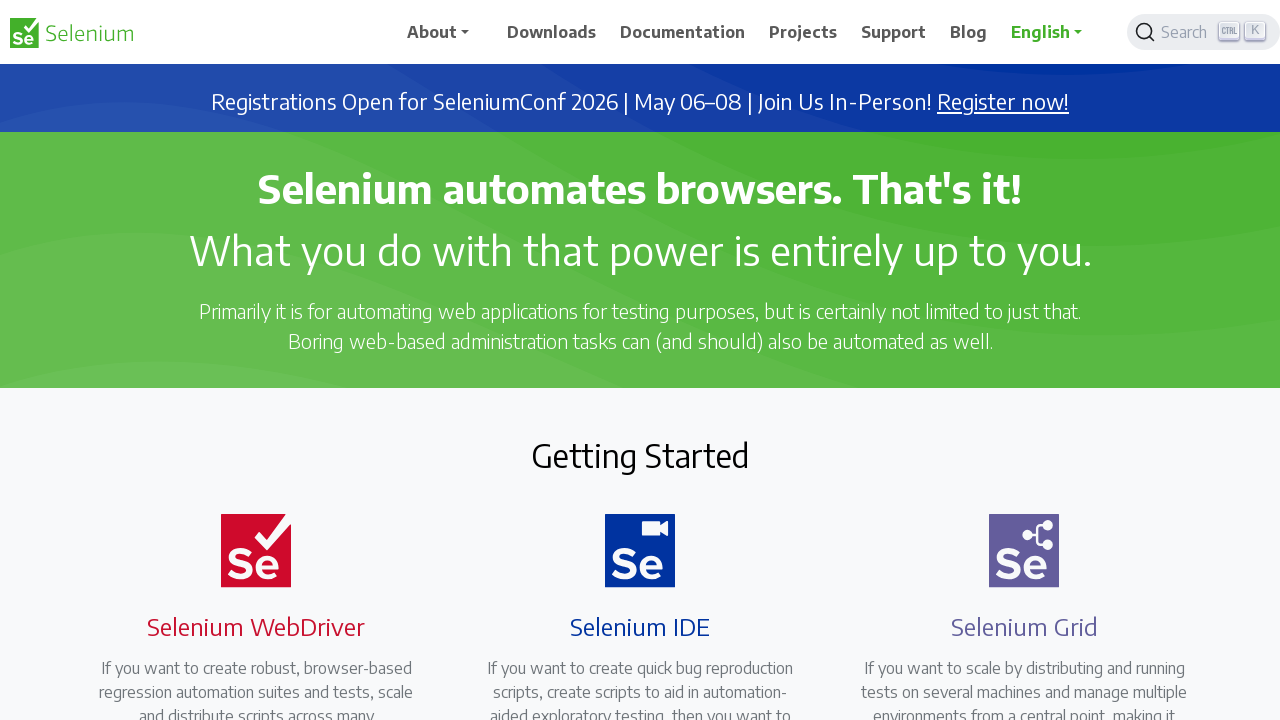

Located all links with target='_blank' attribute
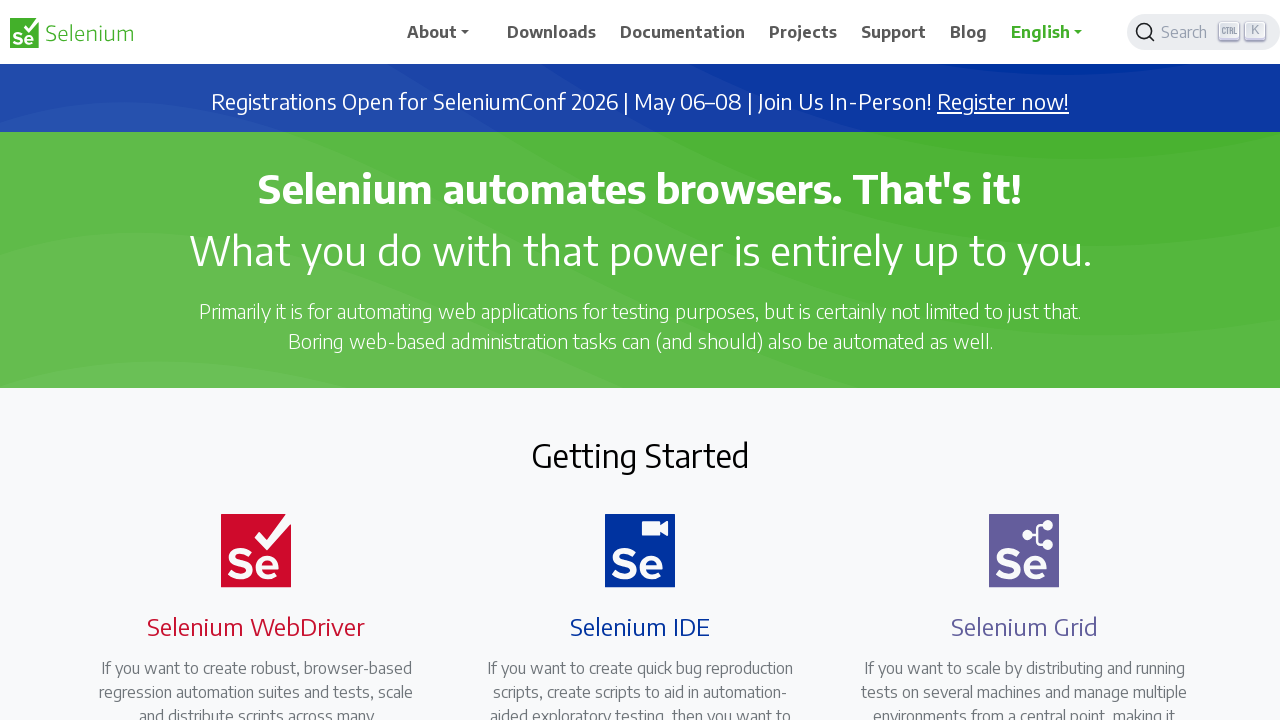

Found 14 links that open in new windows/tabs
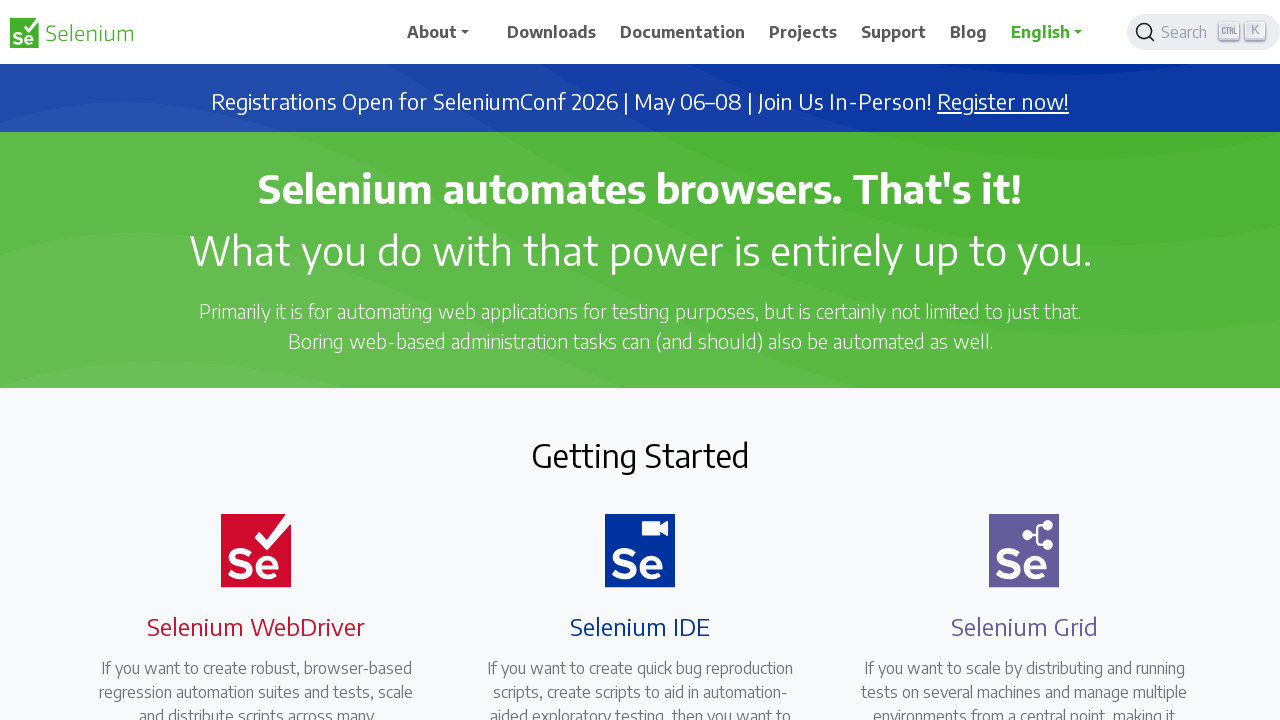

Stored reference to initial pages
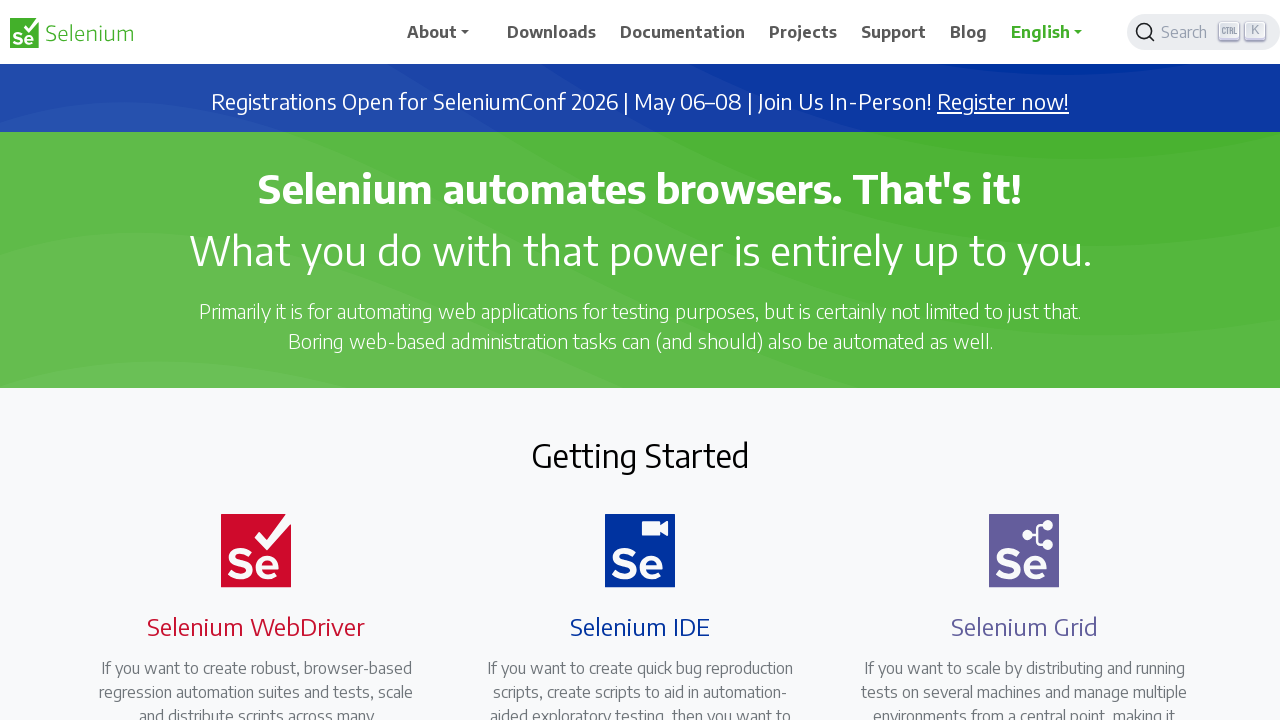

Clicked target='_blank' link #1 at (1003, 102) on a[target='_blank'] >> nth=0
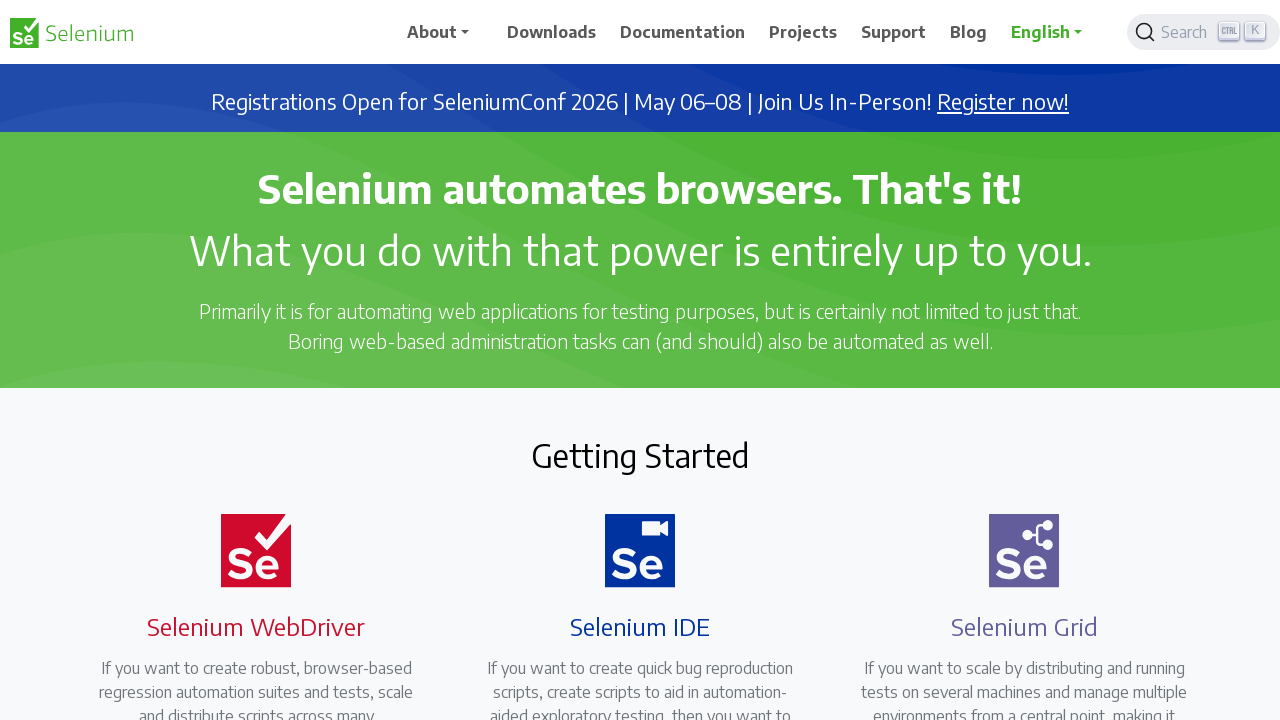

Waited 500ms for new window/tab #1 to open
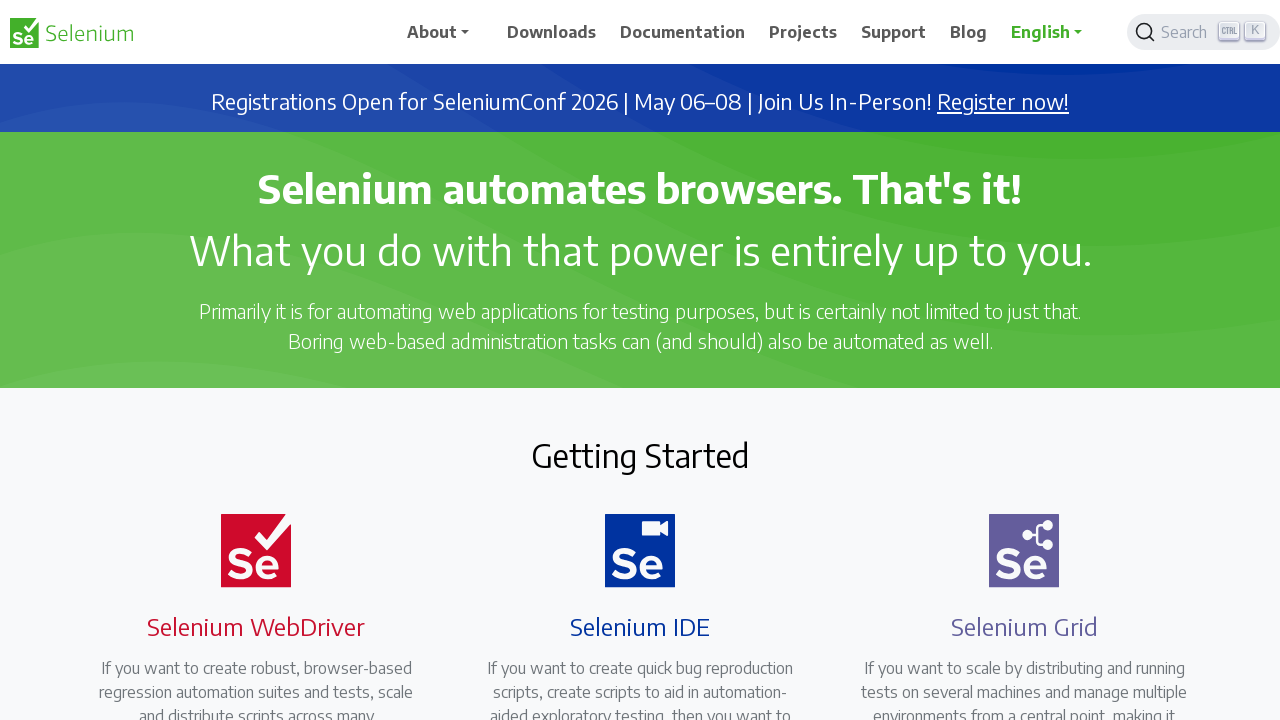

Clicked target='_blank' link #2 at (687, 409) on a[target='_blank'] >> nth=1
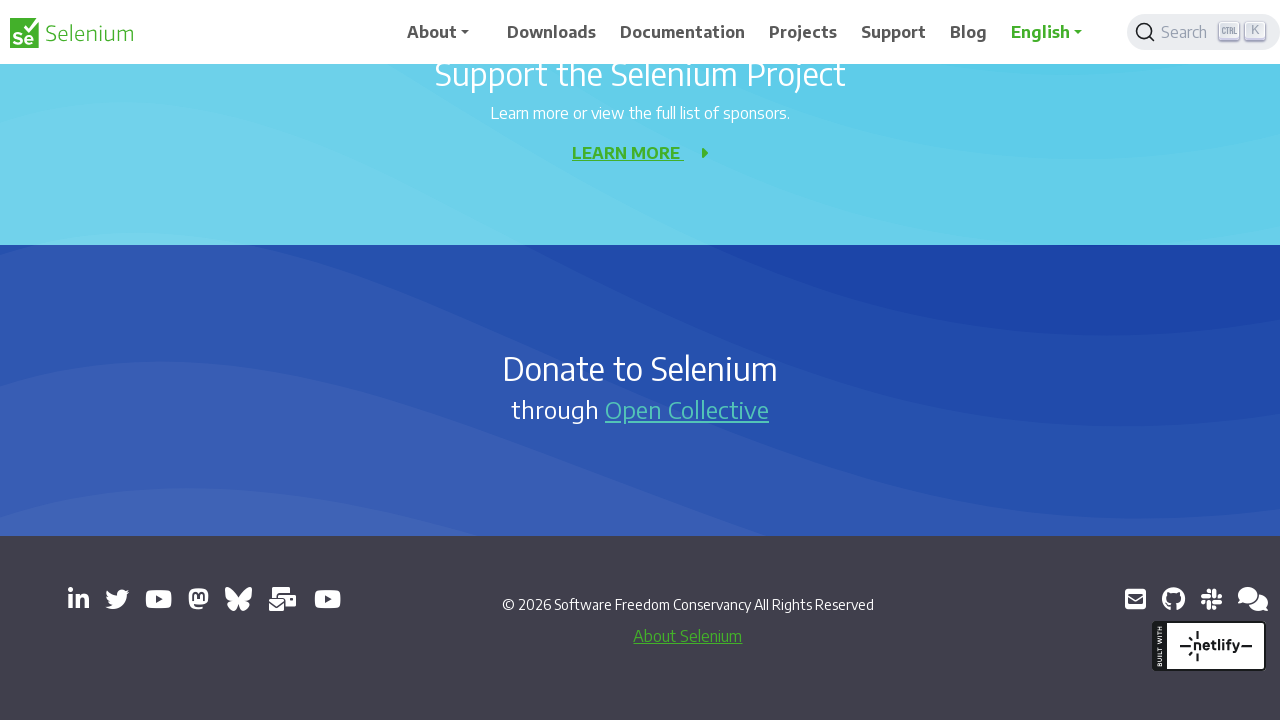

Waited 500ms for new window/tab #2 to open
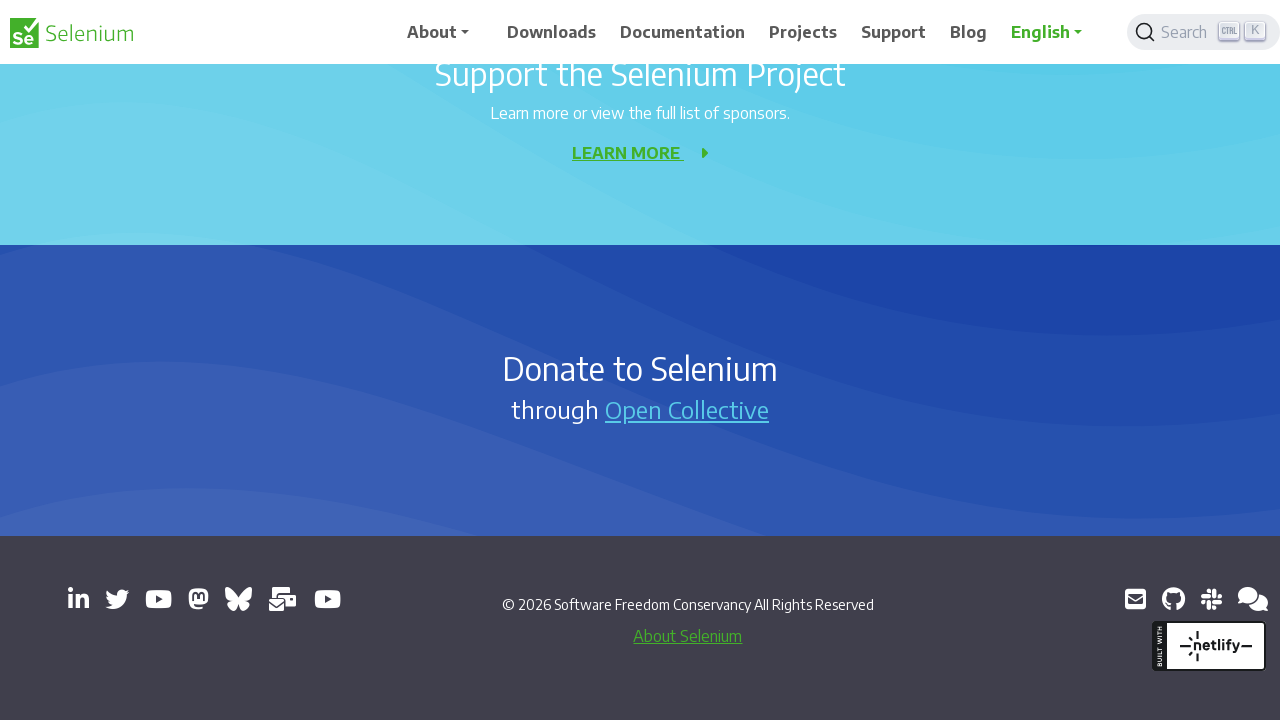

Clicked target='_blank' link #3 at (78, 599) on a[target='_blank'] >> nth=2
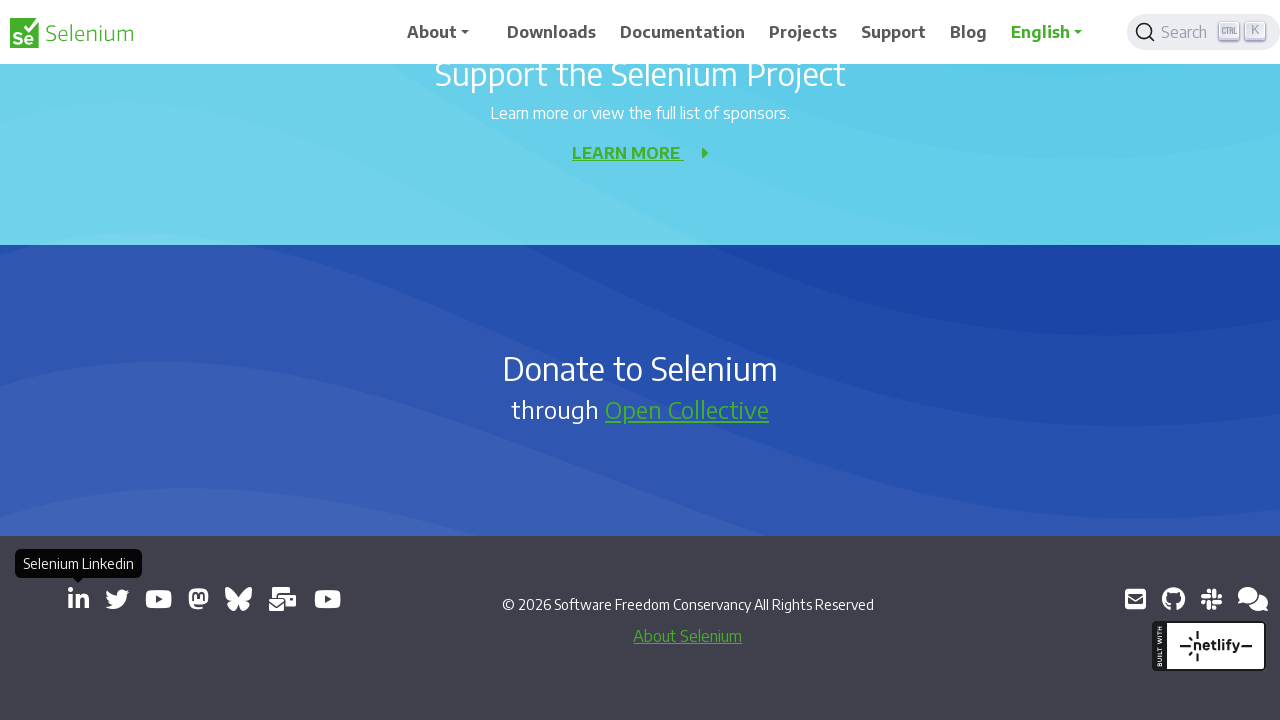

Waited 500ms for new window/tab #3 to open
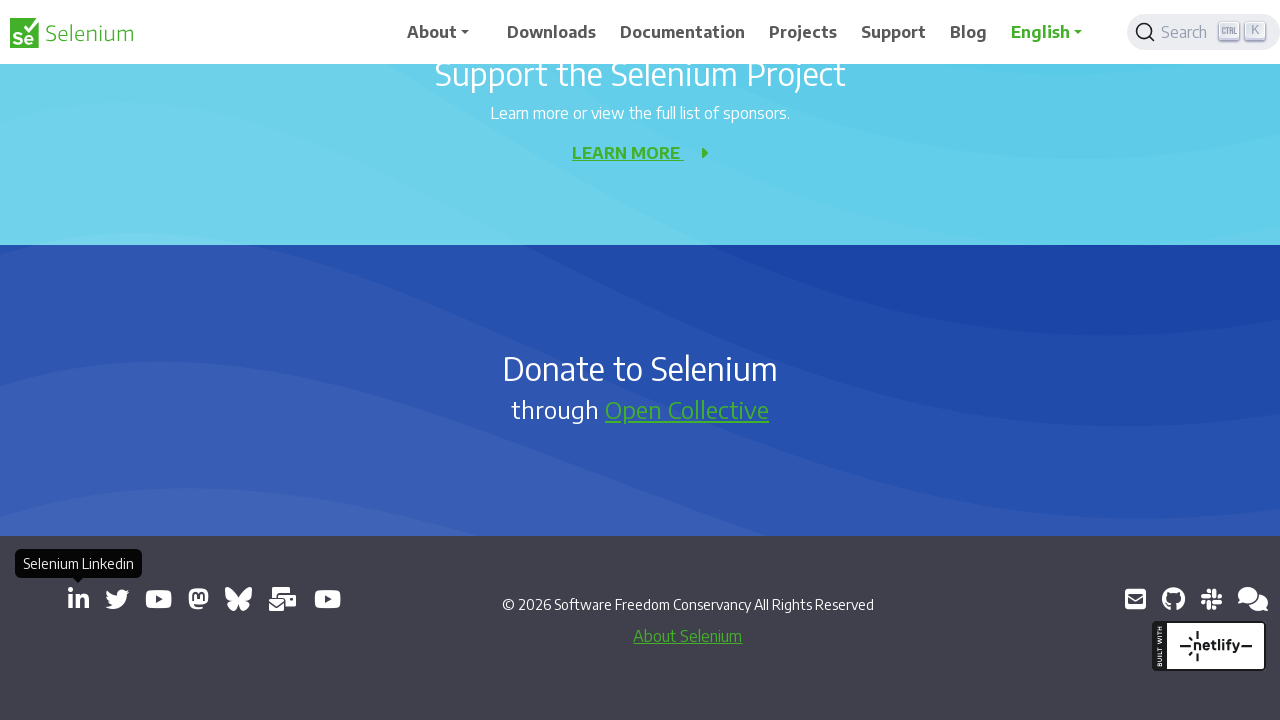

Clicked target='_blank' link #4 at (117, 599) on a[target='_blank'] >> nth=3
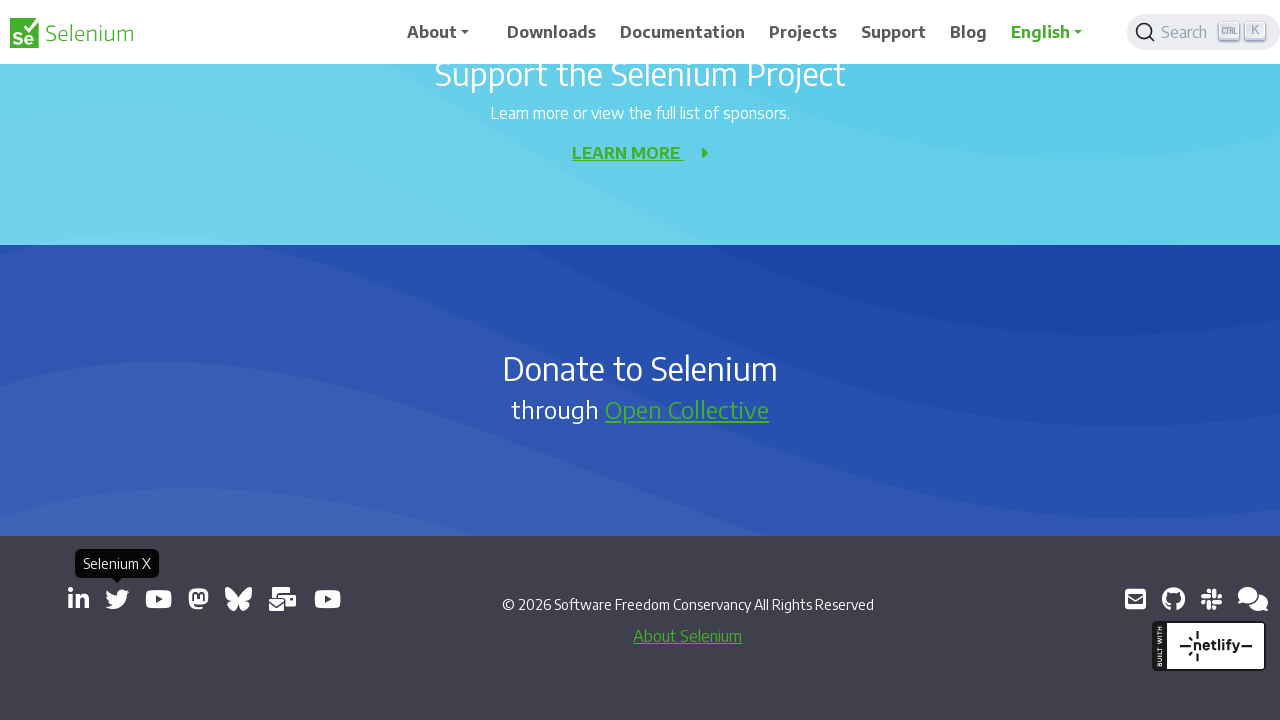

Waited 500ms for new window/tab #4 to open
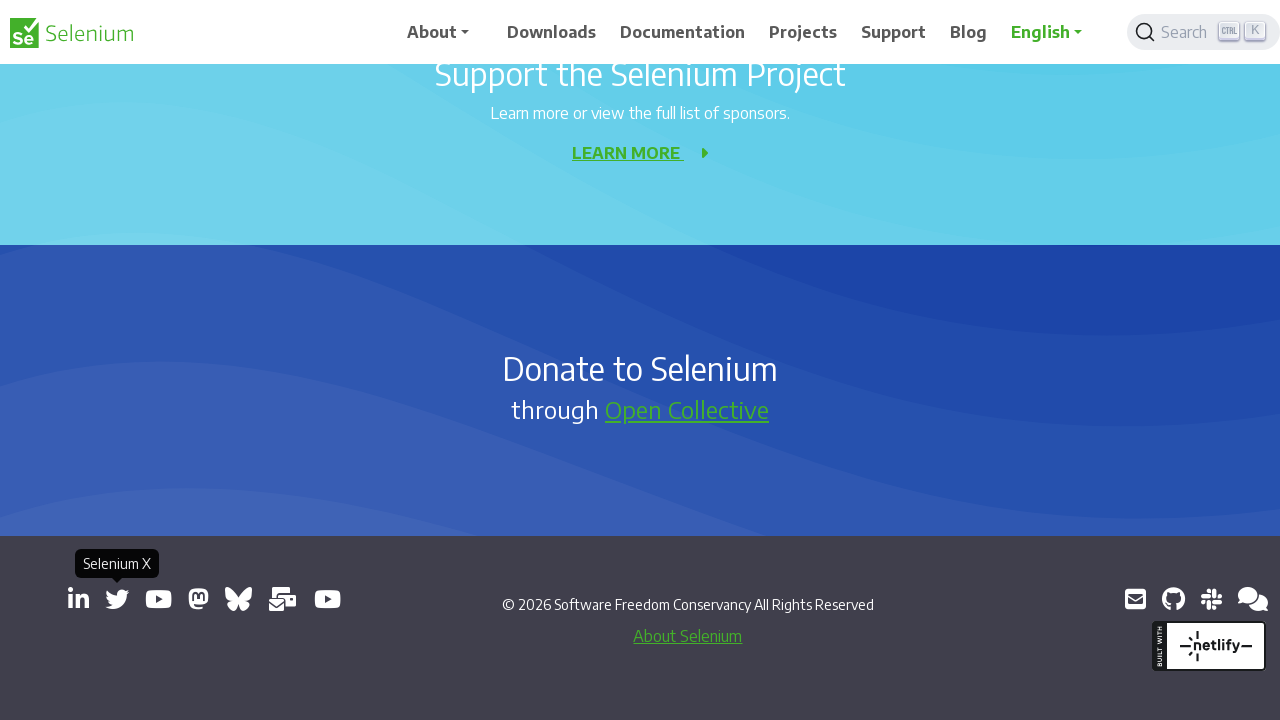

Clicked target='_blank' link #5 at (158, 599) on a[target='_blank'] >> nth=4
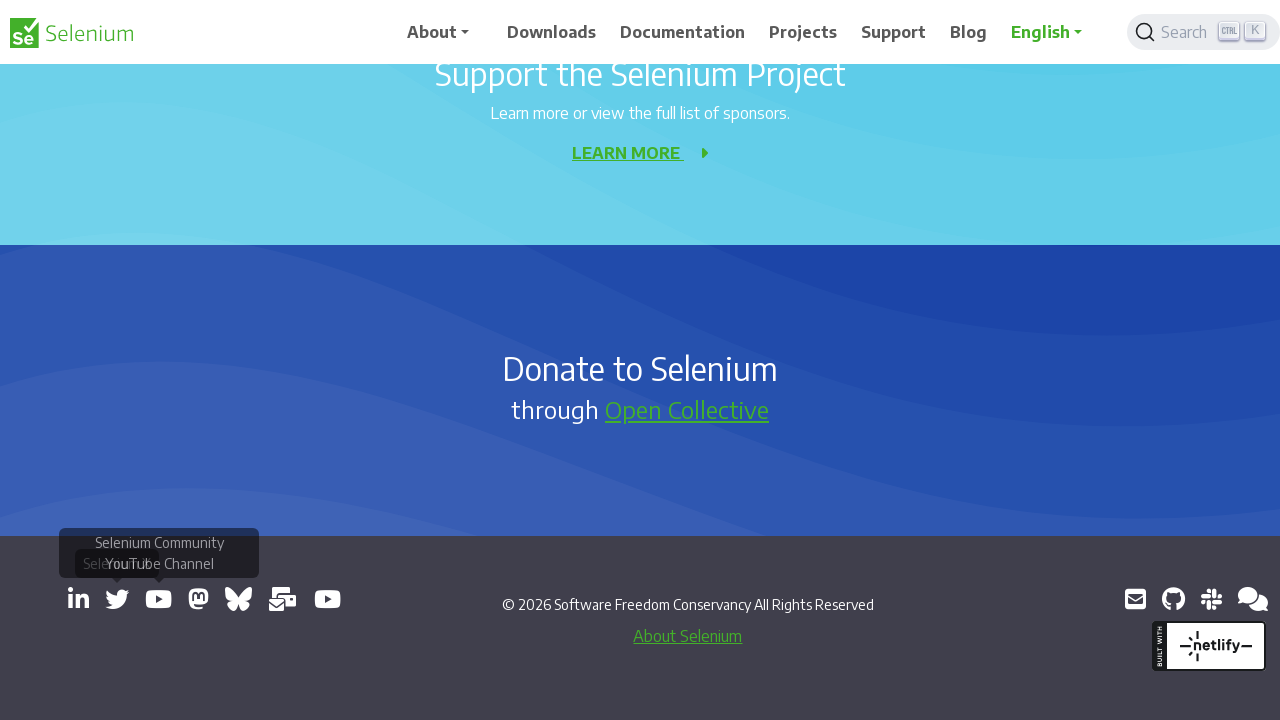

Waited 500ms for new window/tab #5 to open
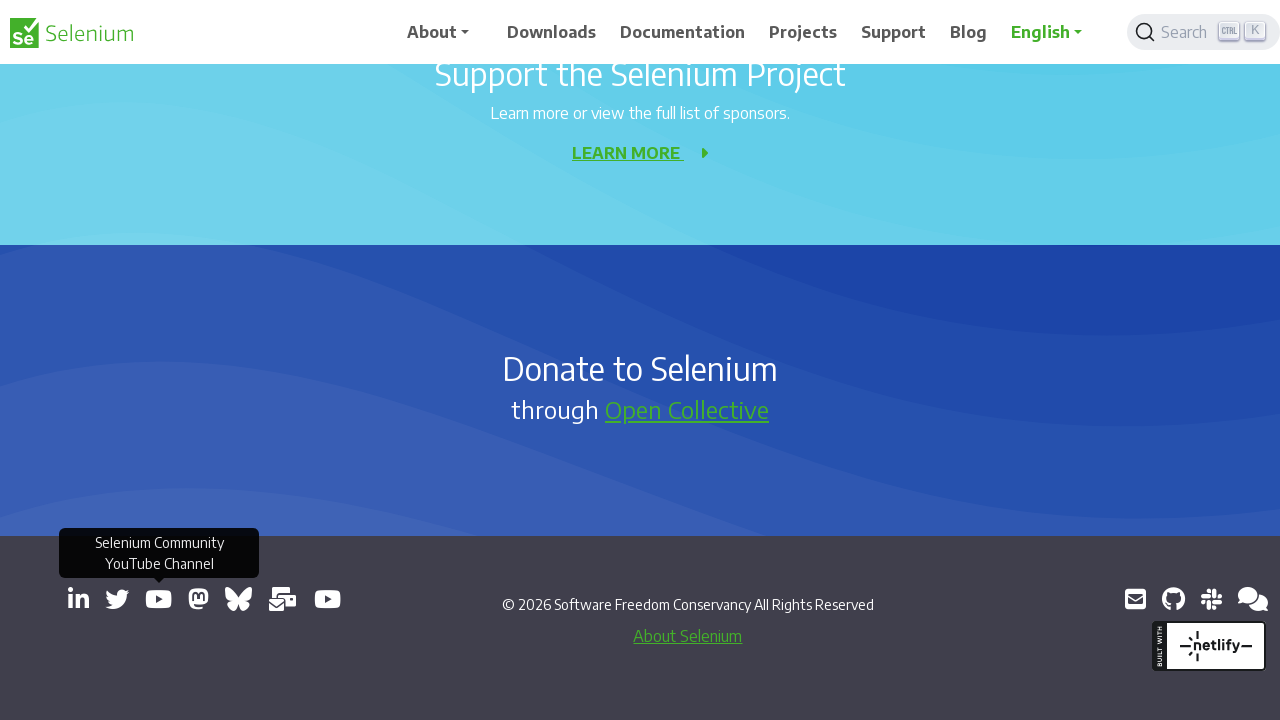

Clicked target='_blank' link #6 at (198, 599) on a[target='_blank'] >> nth=5
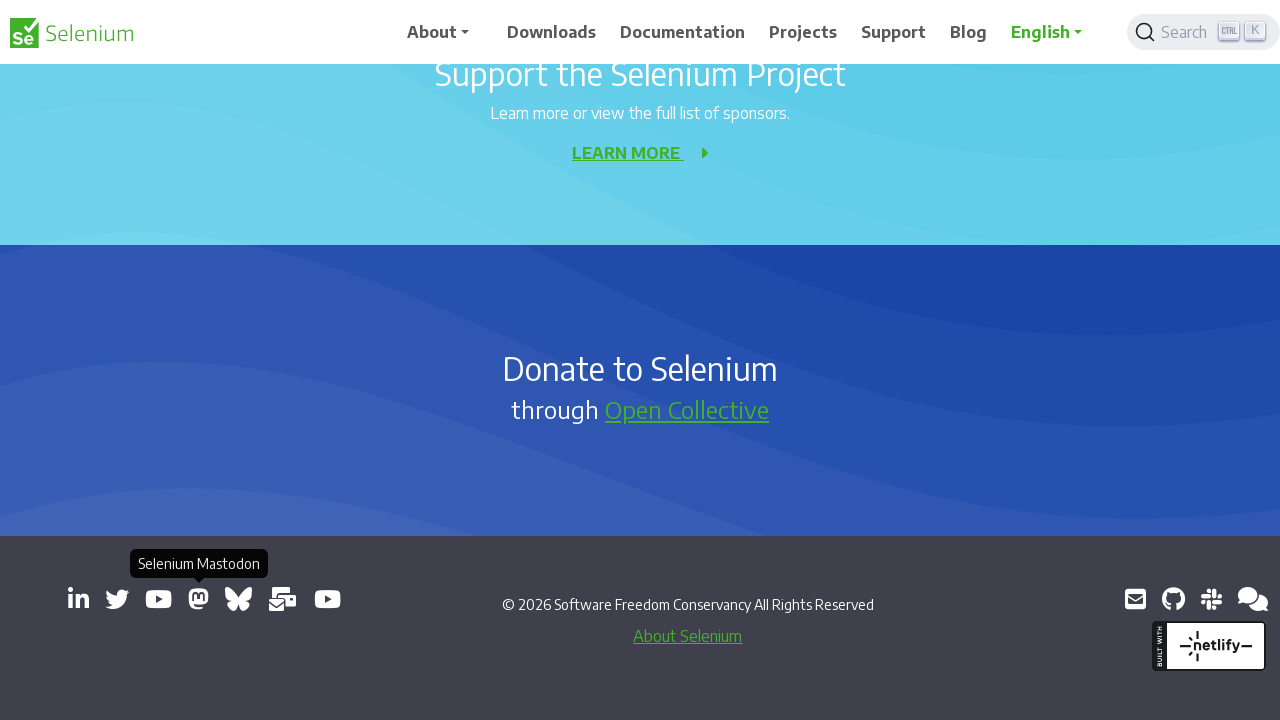

Waited 500ms for new window/tab #6 to open
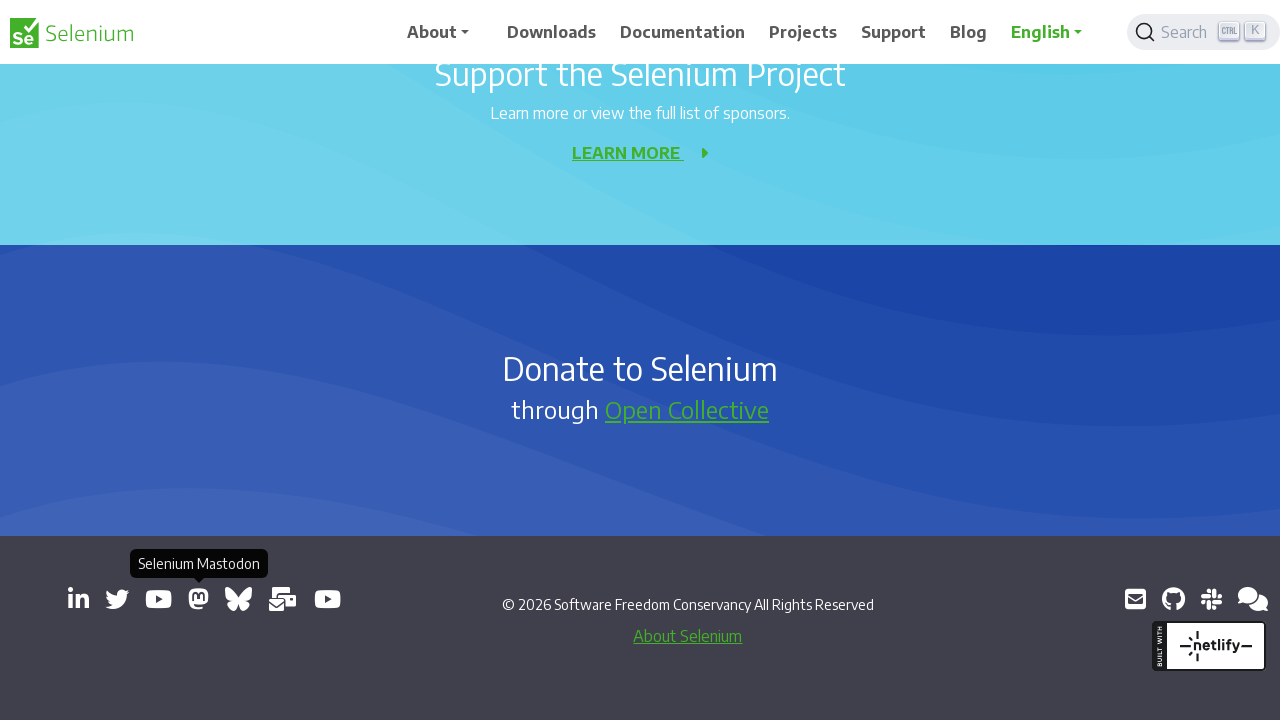

Clicked target='_blank' link #7 at (238, 599) on a[target='_blank'] >> nth=6
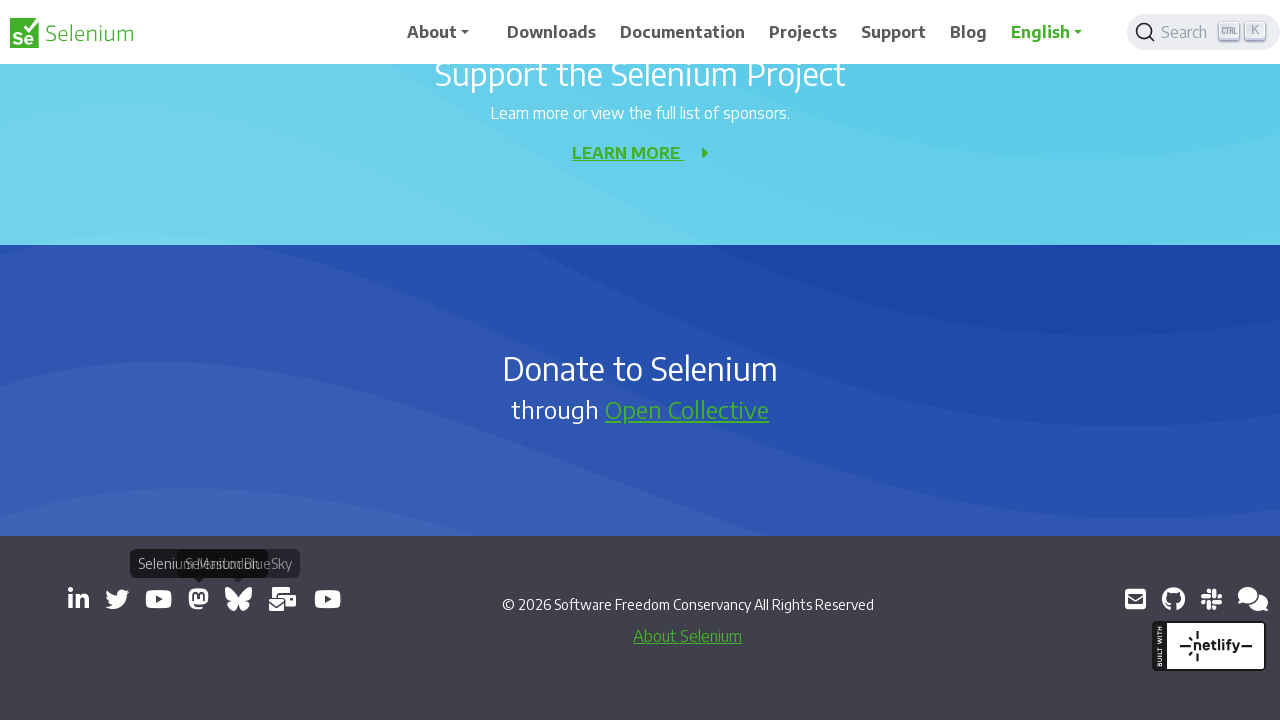

Waited 500ms for new window/tab #7 to open
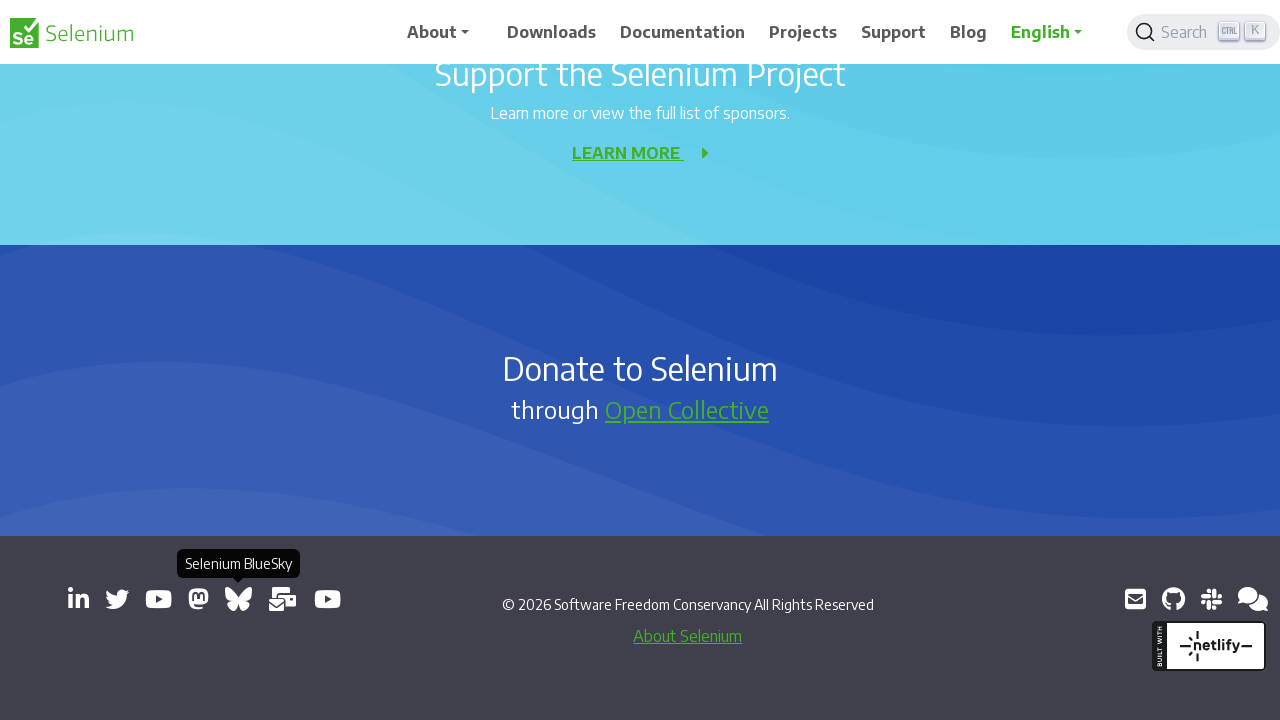

Clicked target='_blank' link #8 at (283, 599) on a[target='_blank'] >> nth=7
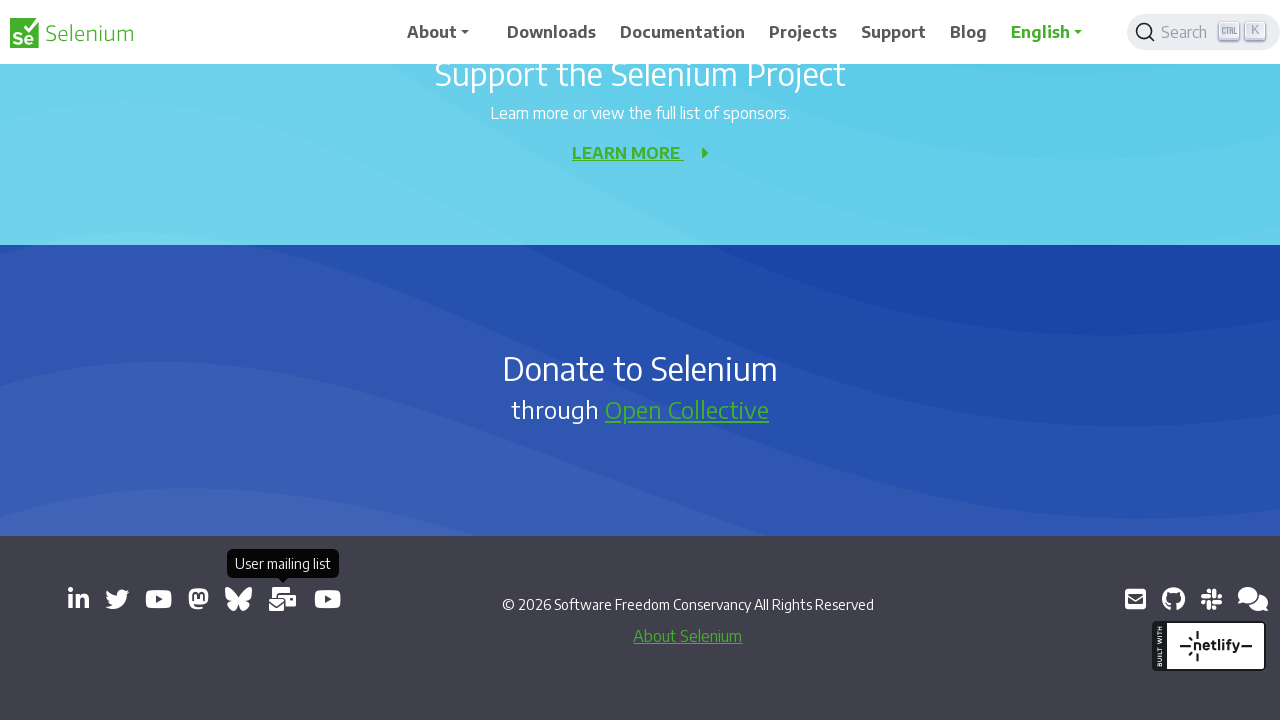

Waited 500ms for new window/tab #8 to open
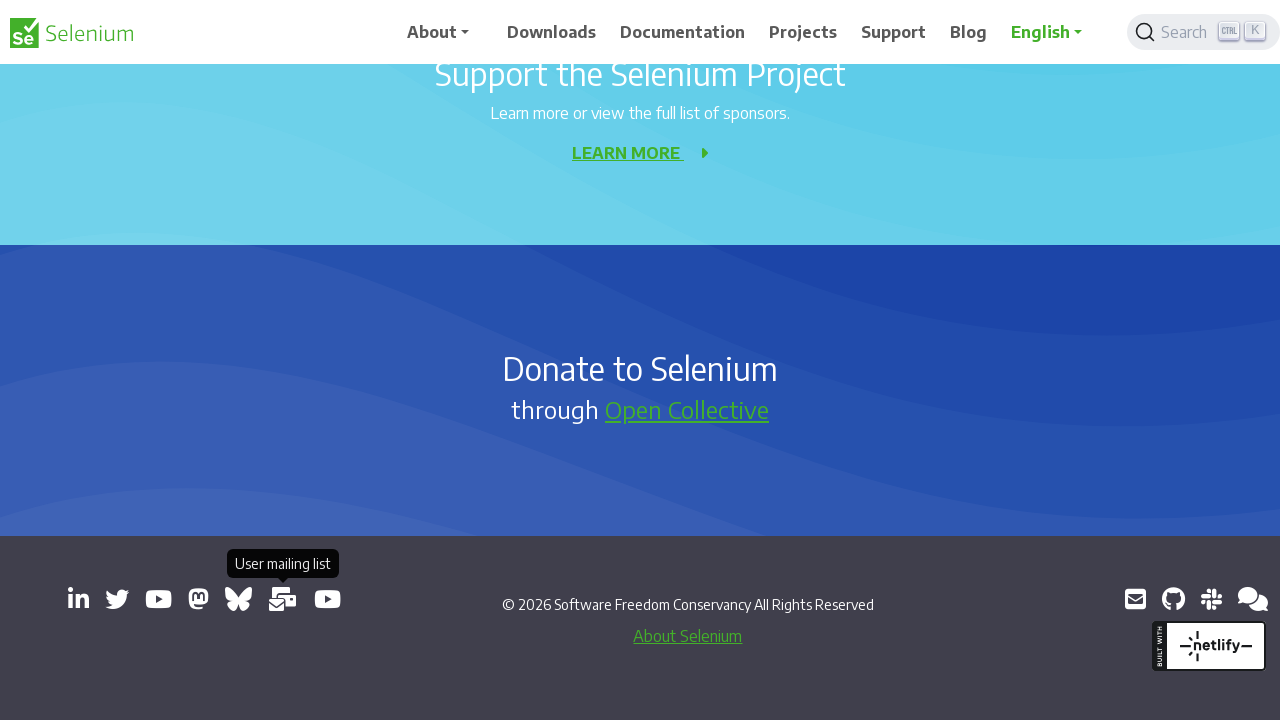

Clicked target='_blank' link #9 at (328, 599) on a[target='_blank'] >> nth=8
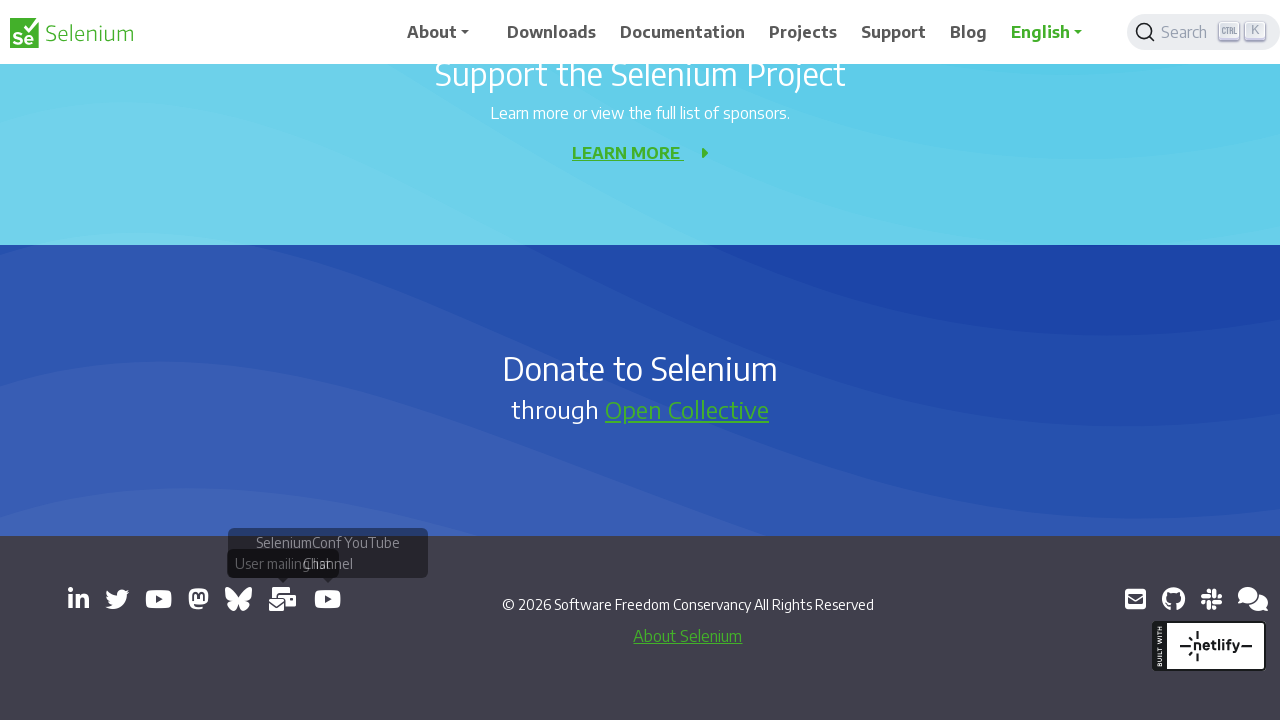

Waited 500ms for new window/tab #9 to open
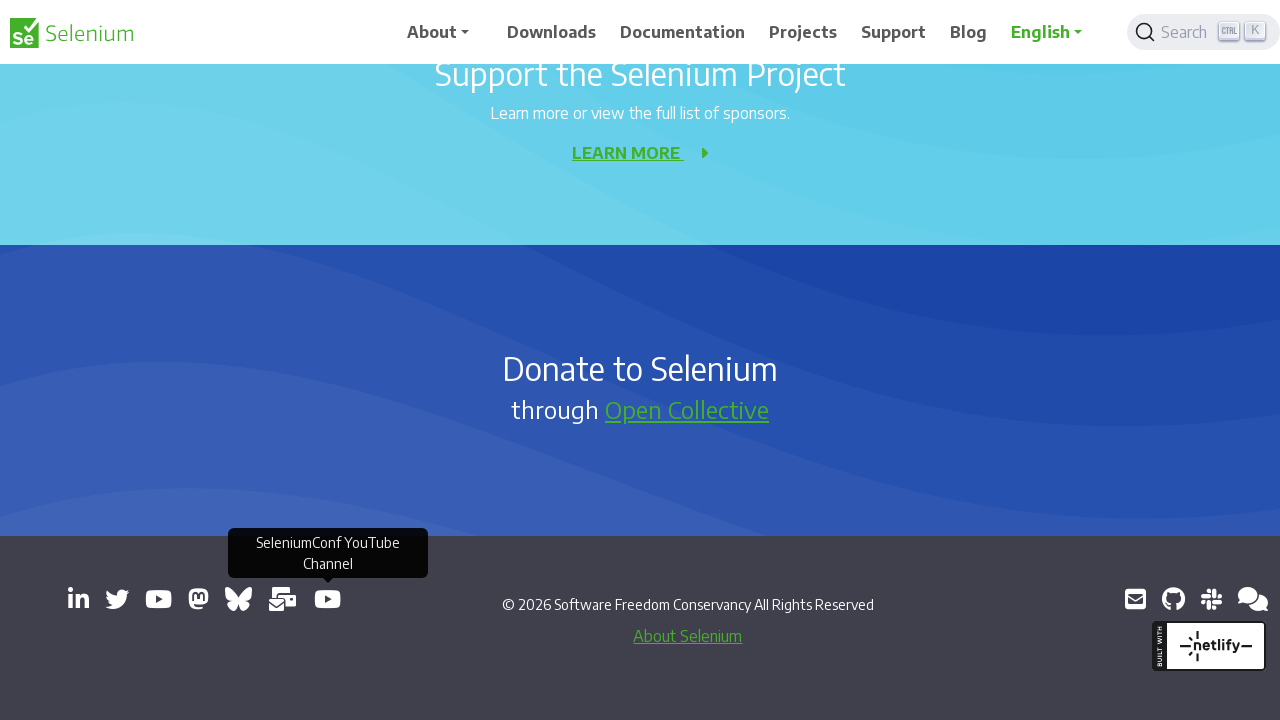

Clicked target='_blank' link #10 at (1135, 599) on a[target='_blank'] >> nth=9
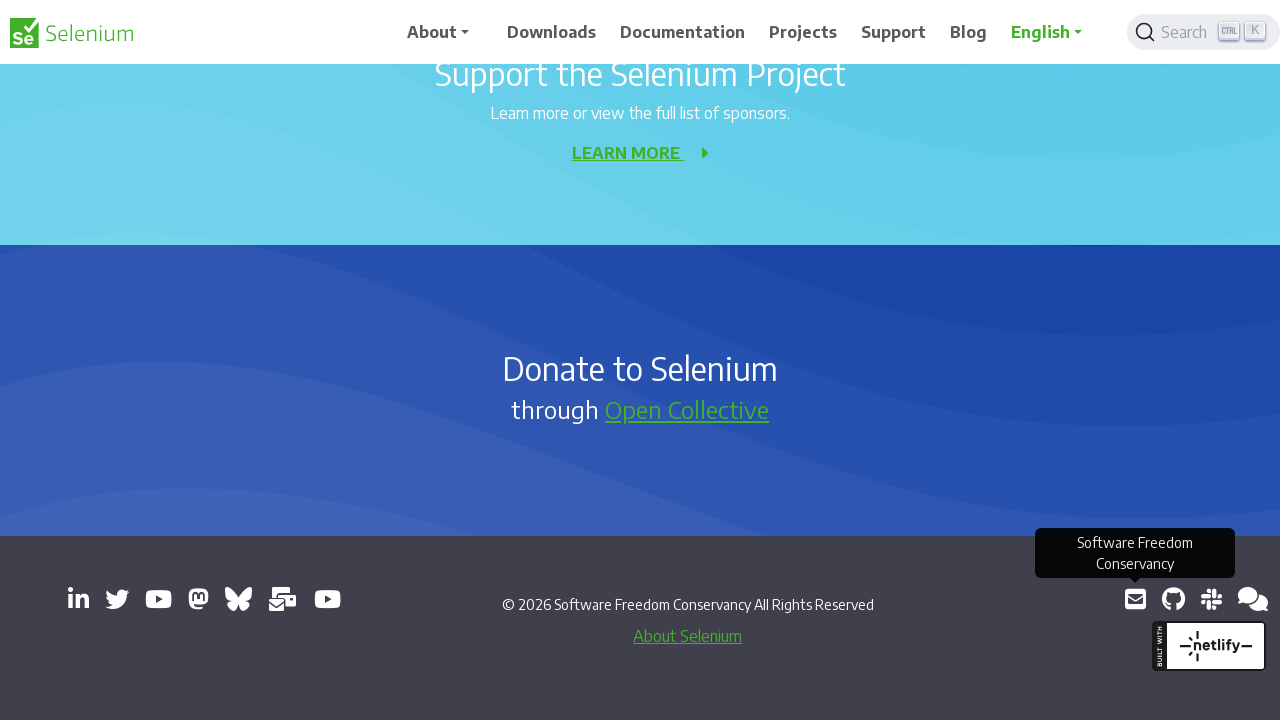

Waited 500ms for new window/tab #10 to open
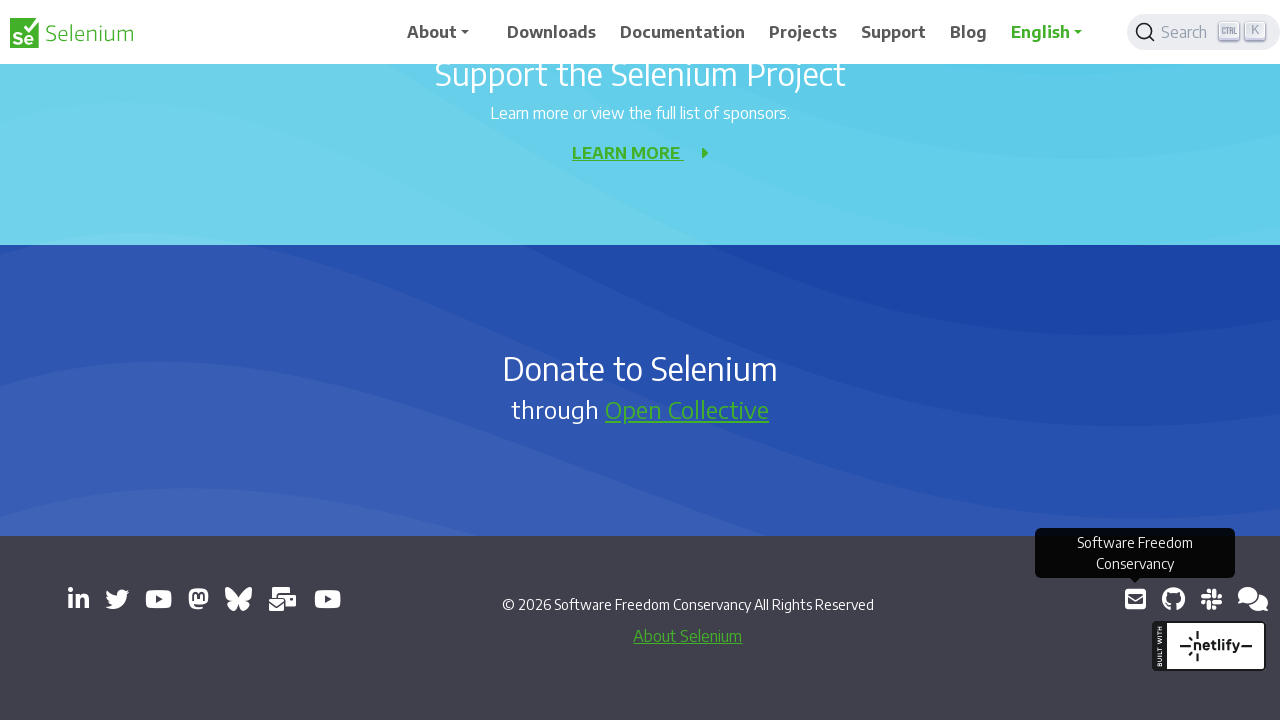

Clicked target='_blank' link #11 at (1173, 599) on a[target='_blank'] >> nth=10
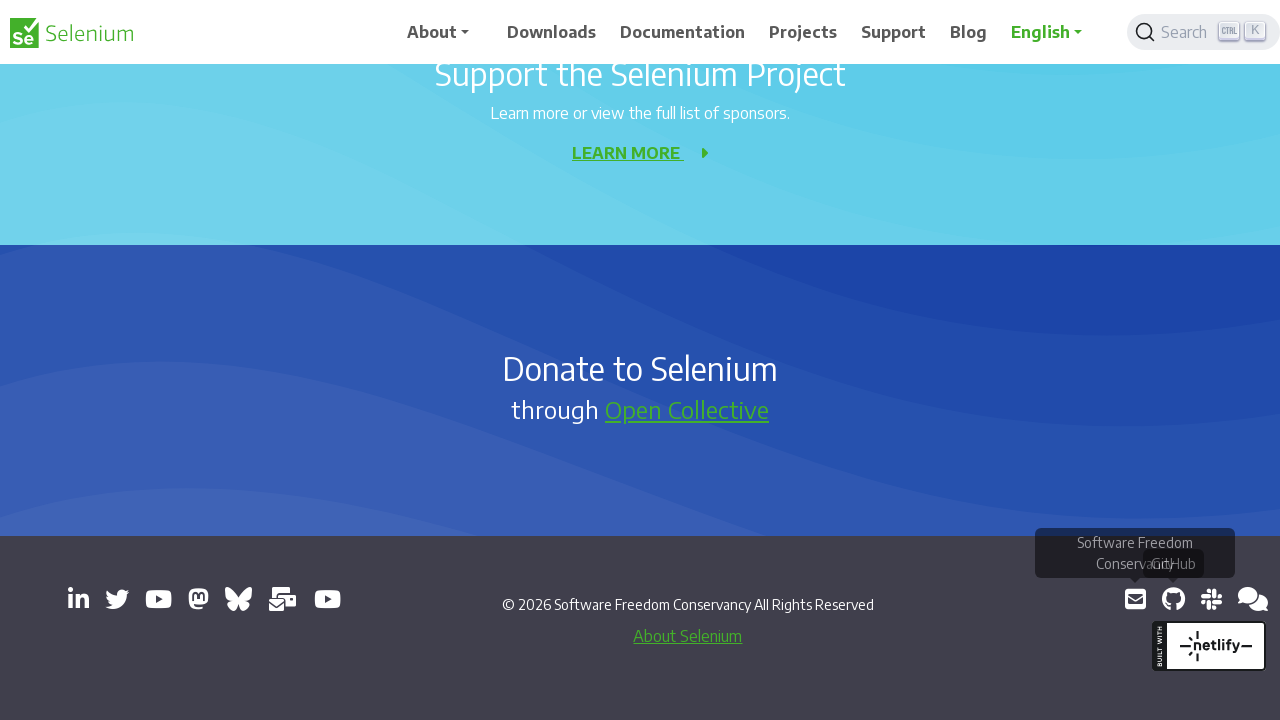

Waited 500ms for new window/tab #11 to open
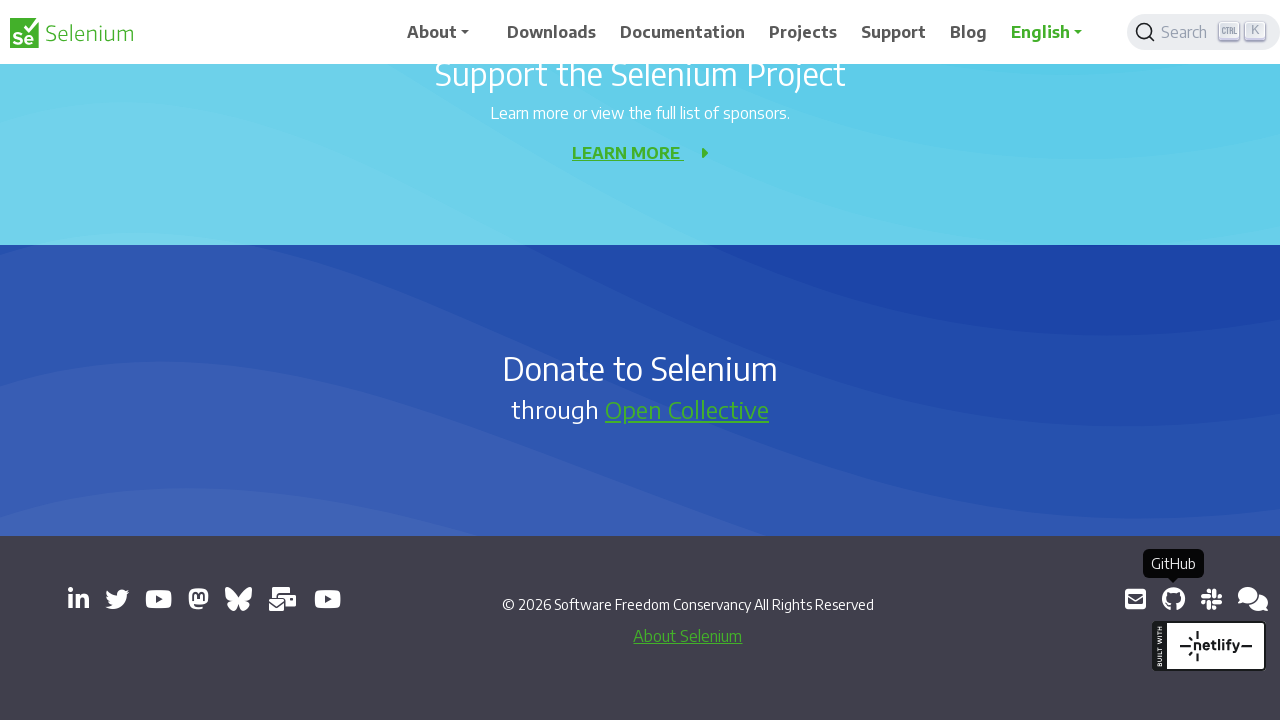

Clicked target='_blank' link #12 at (1211, 599) on a[target='_blank'] >> nth=11
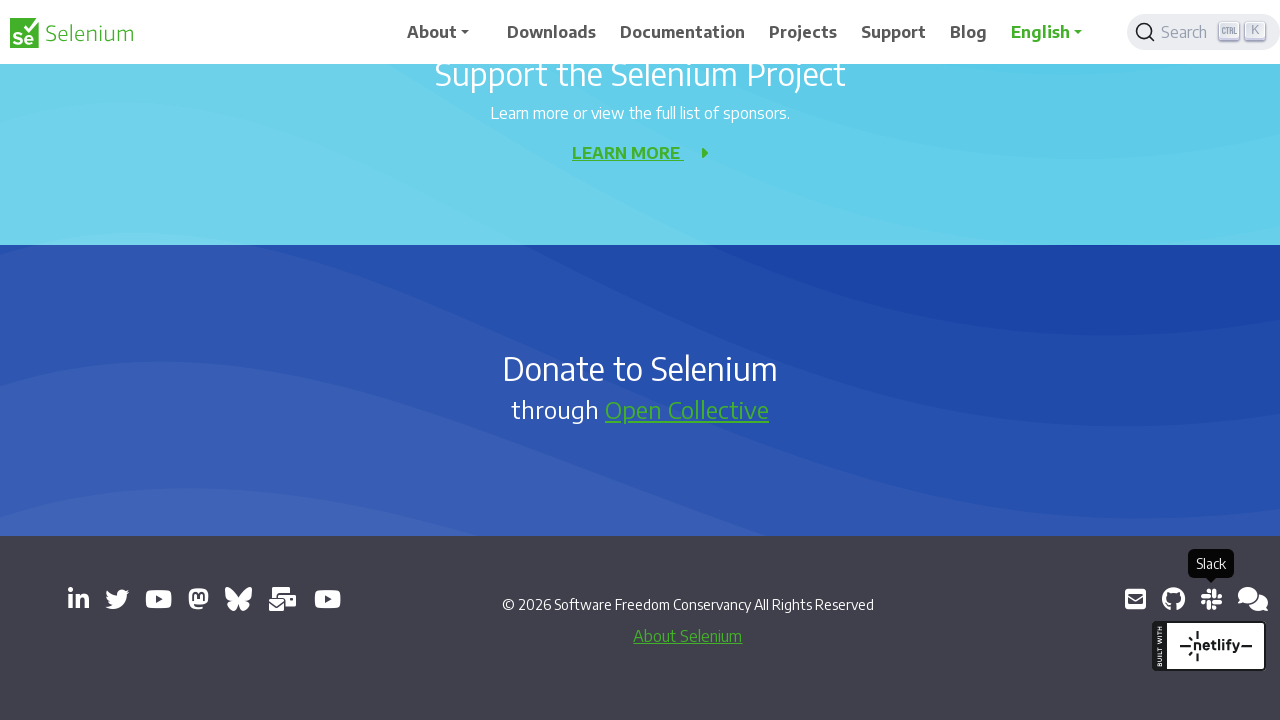

Waited 500ms for new window/tab #12 to open
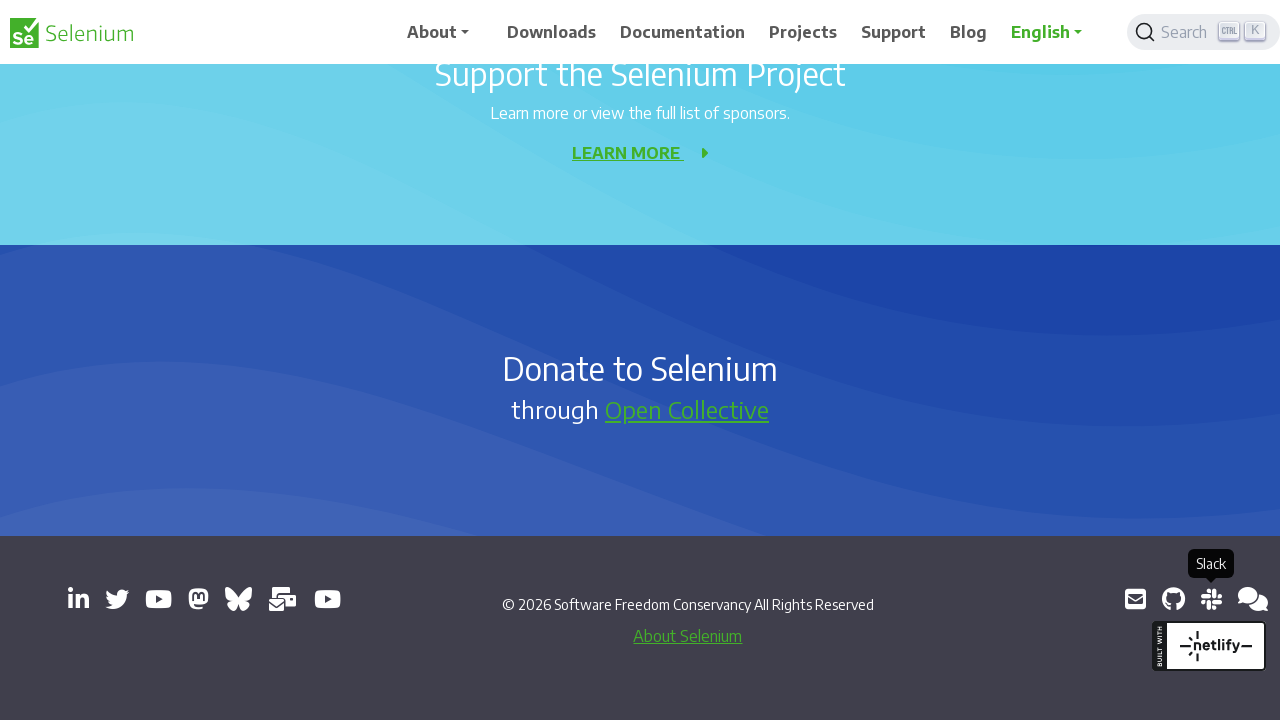

Clicked target='_blank' link #13 at (1253, 599) on a[target='_blank'] >> nth=12
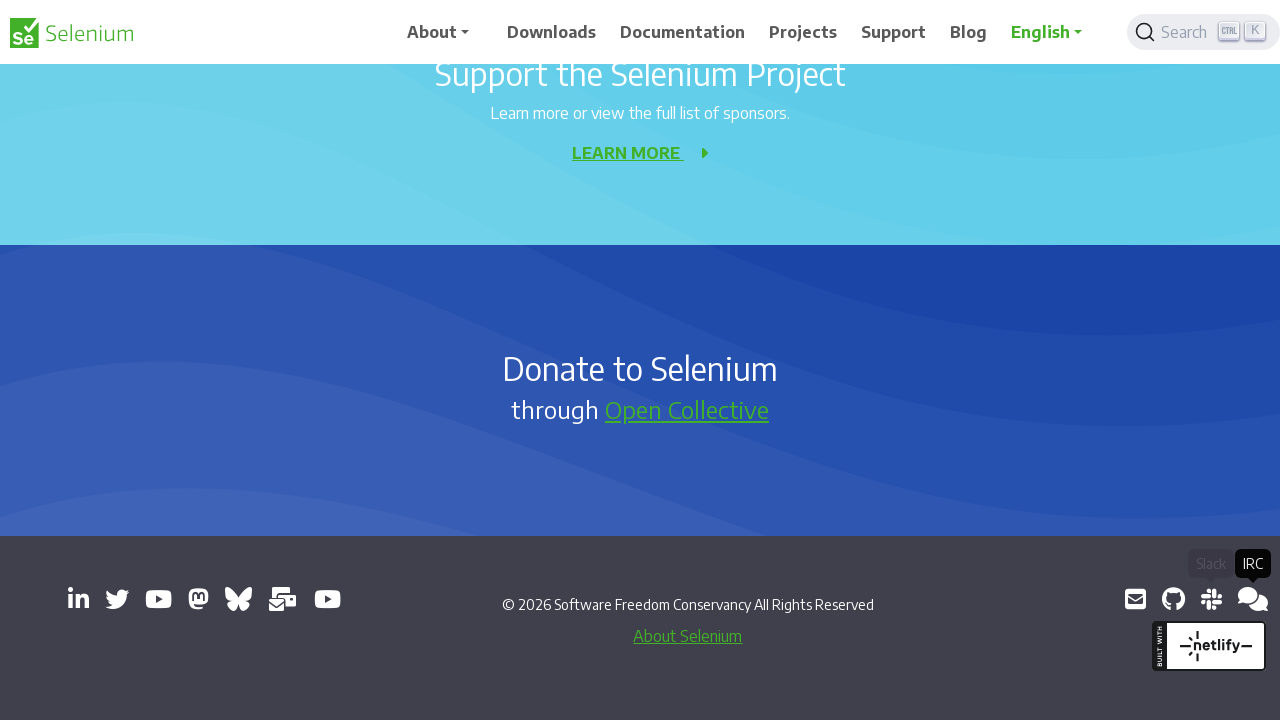

Waited 500ms for new window/tab #13 to open
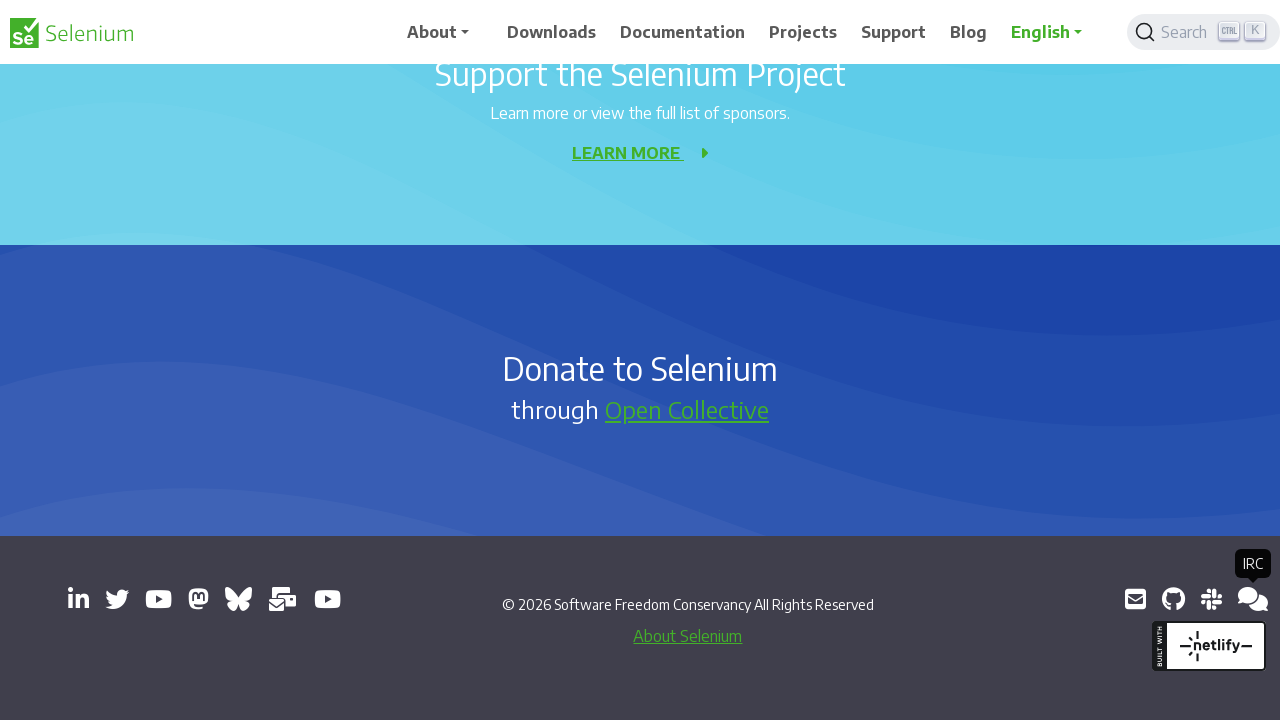

Clicked target='_blank' link #14 at (1248, 599) on a[target='_blank'] >> nth=13
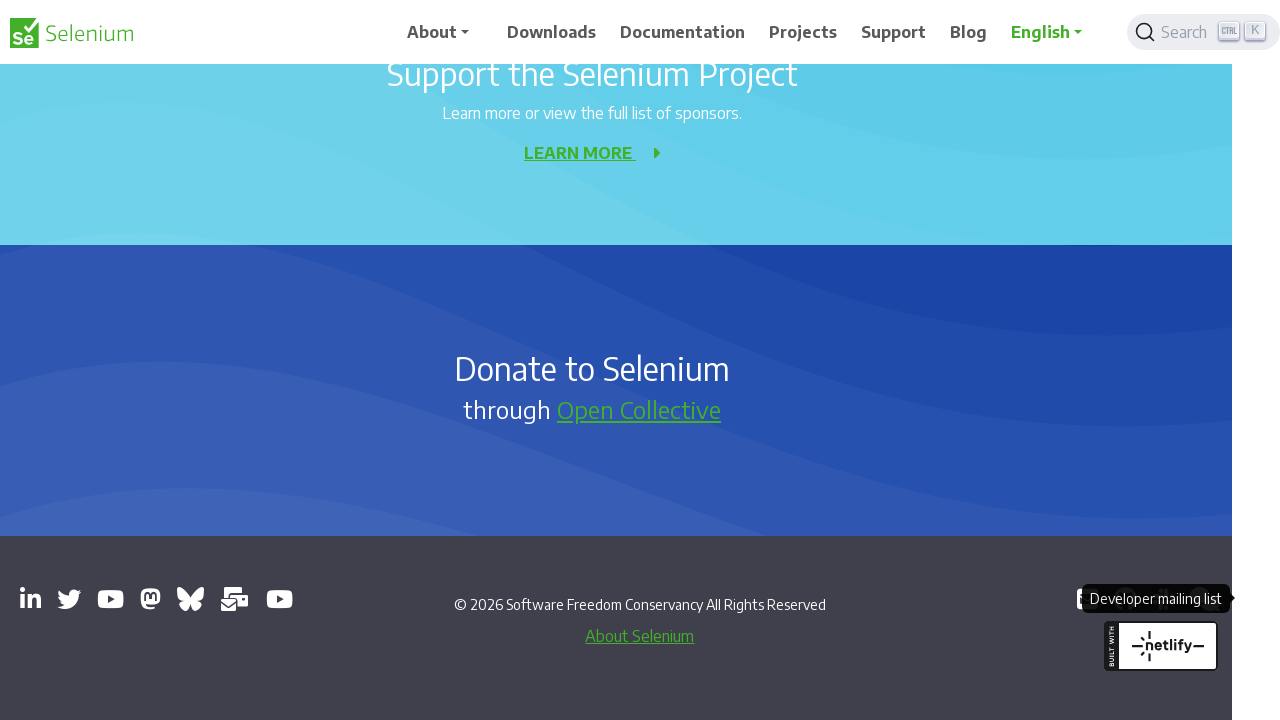

Waited 500ms for new window/tab #14 to open
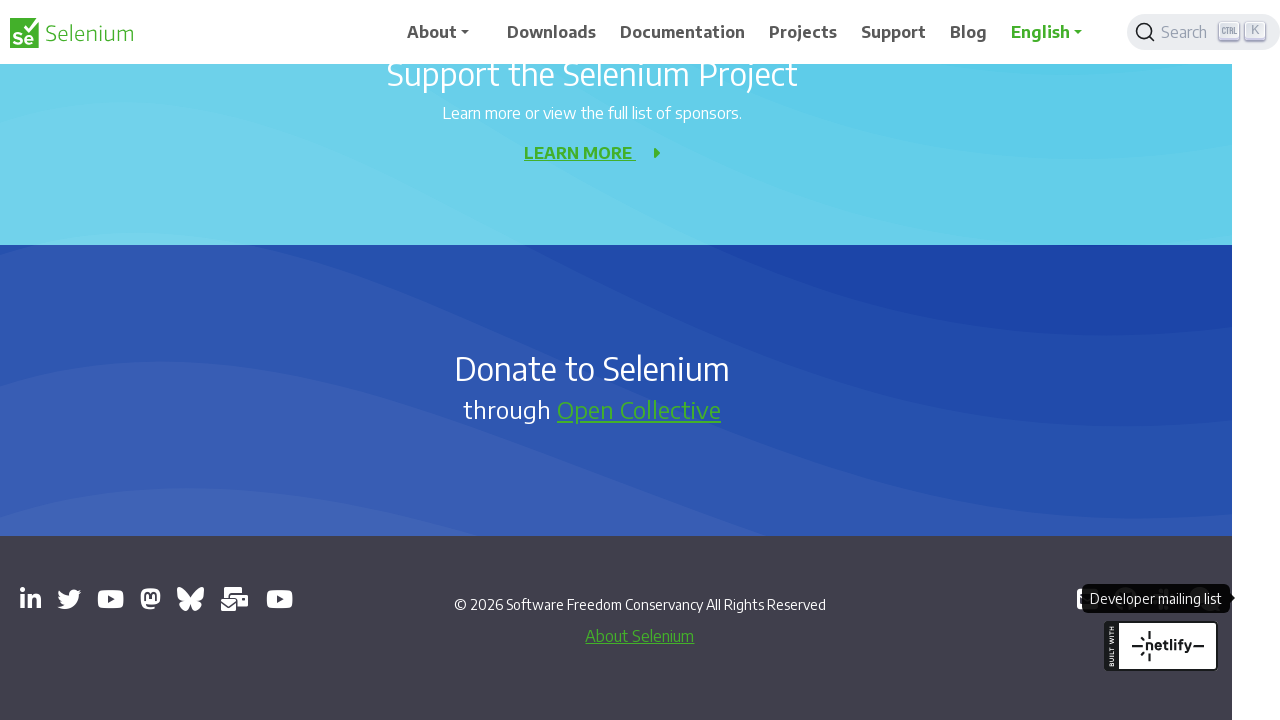

Retrieved all open pages/tabs (total: 14)
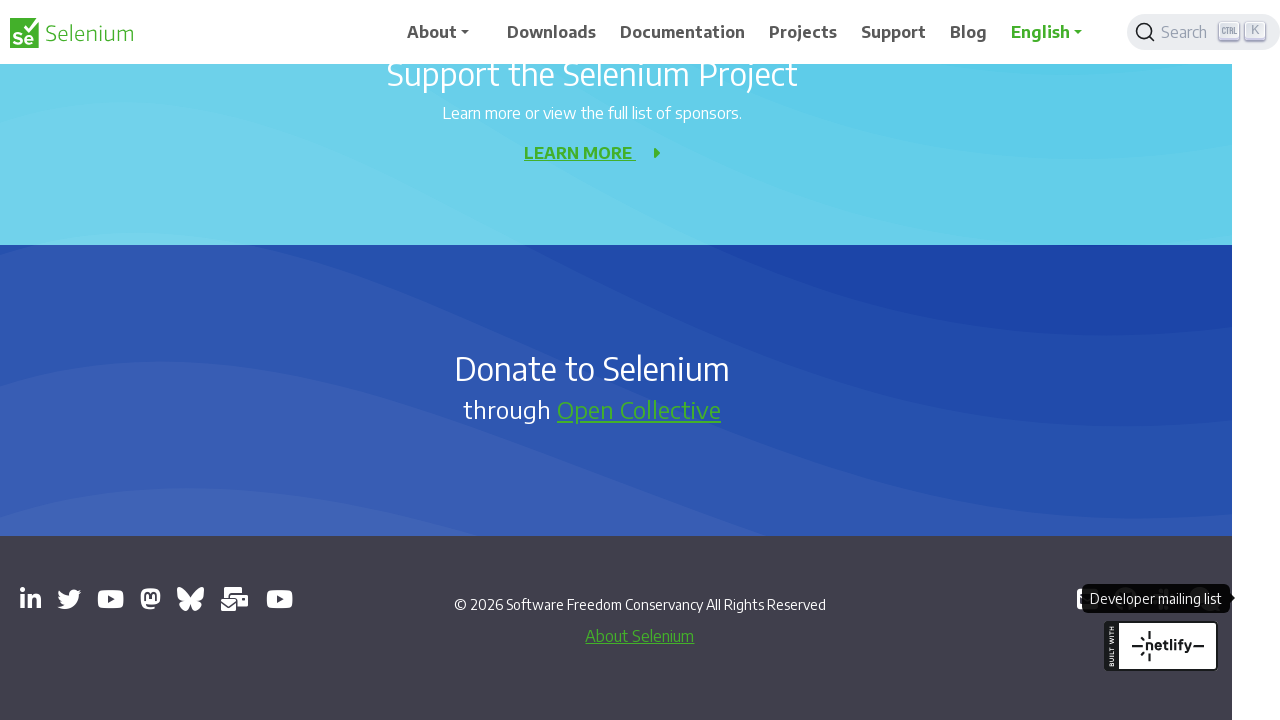

Printed total open pages: 14
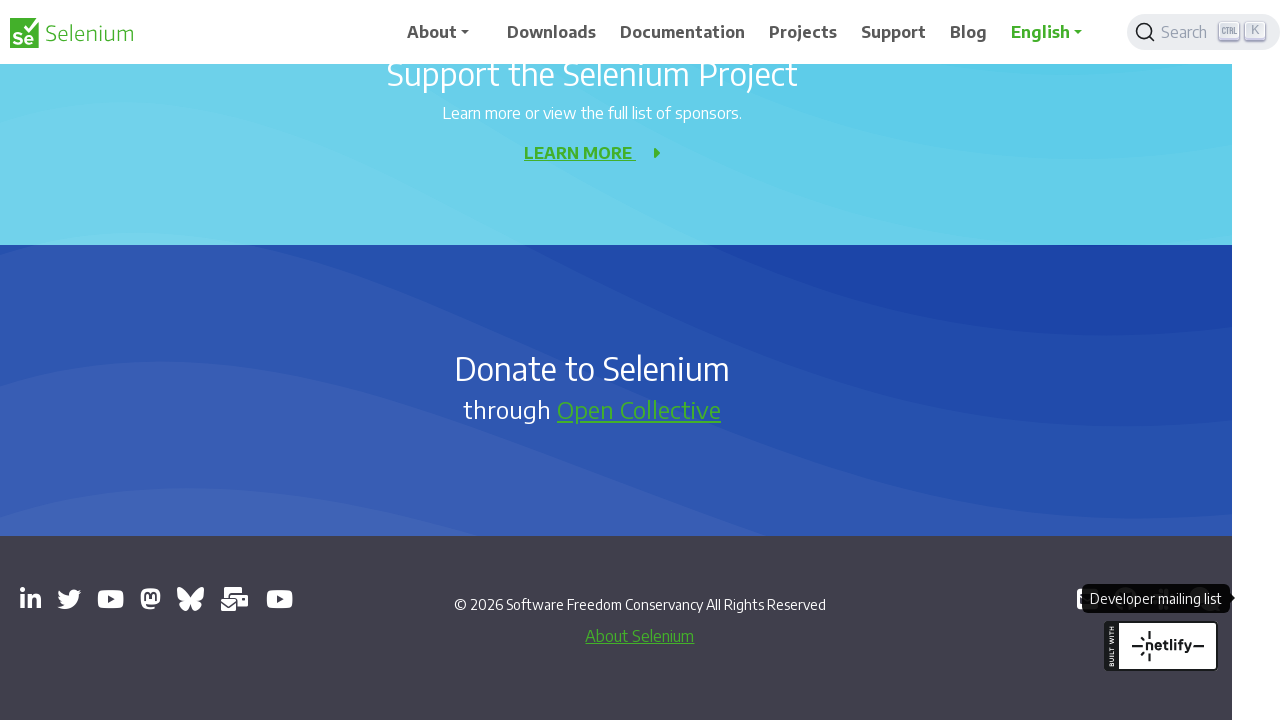

Printed info for page 0: https://www.selenium.dev/
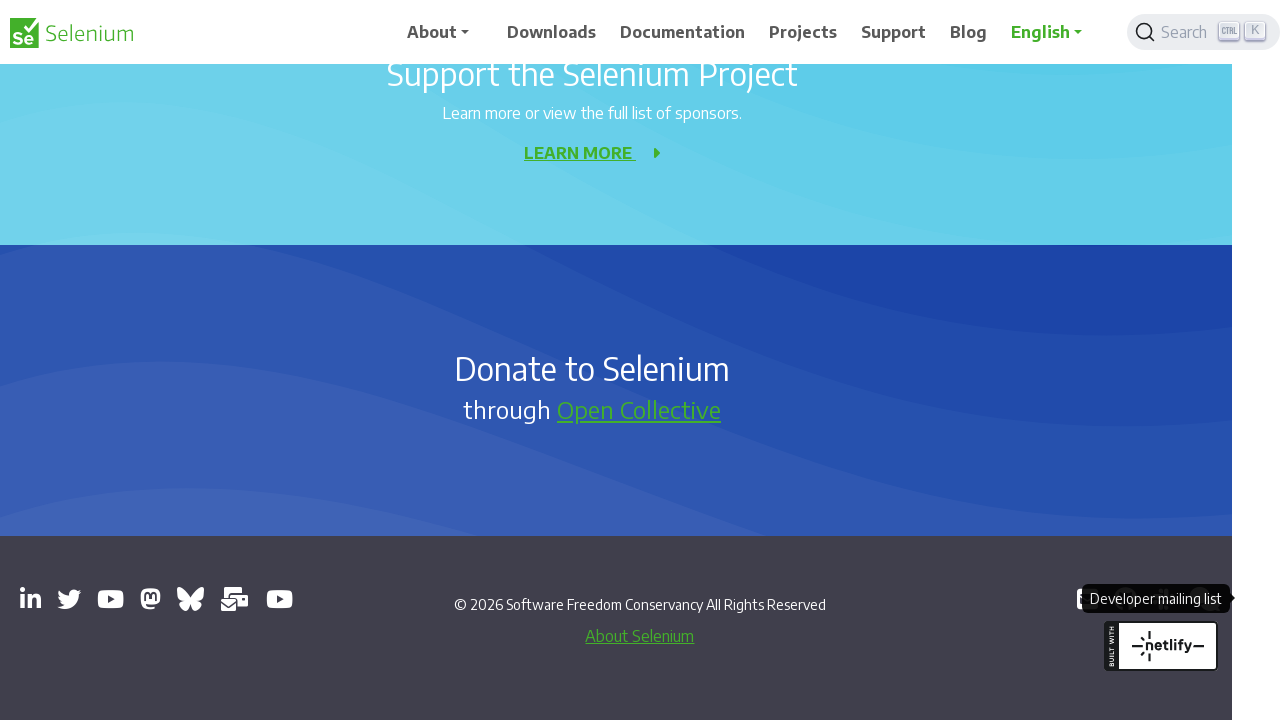

Printed info for page 1: https://seleniumconf.com/register/?utm_medium=Referral&utm_source=selenium.dev&utm_campaign=register
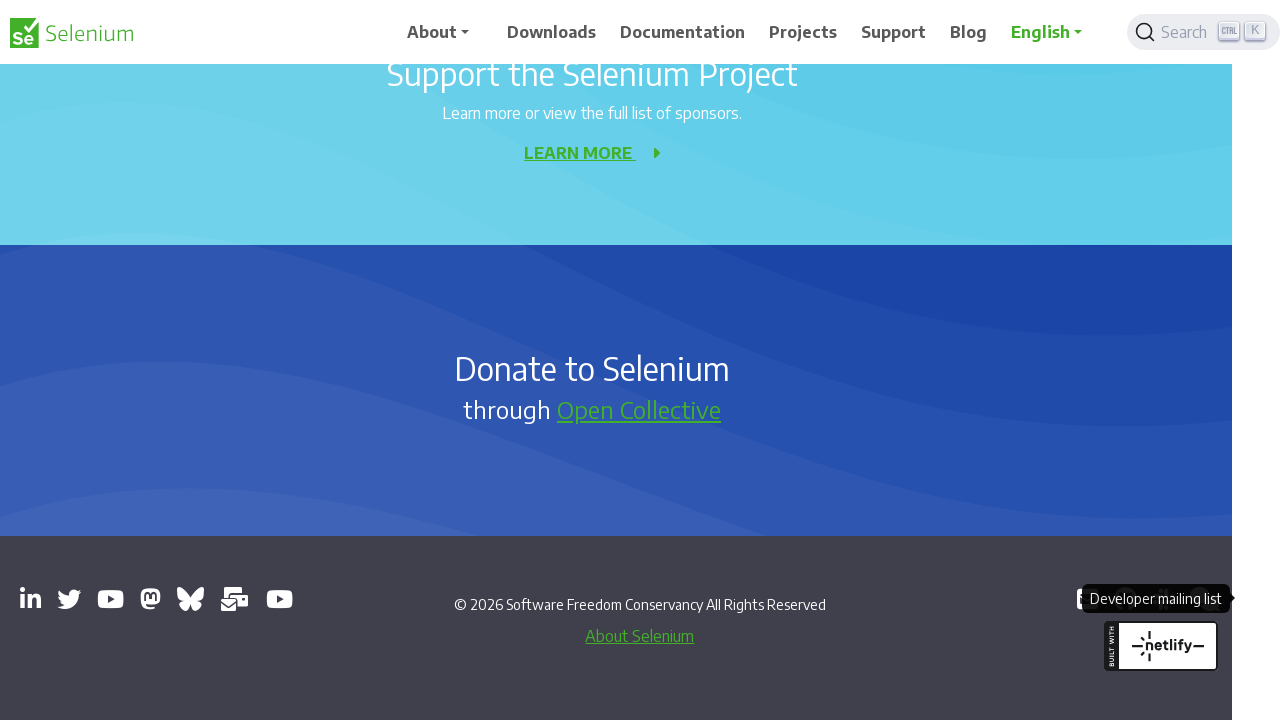

Printed info for page 2: chrome-error://chromewebdata/
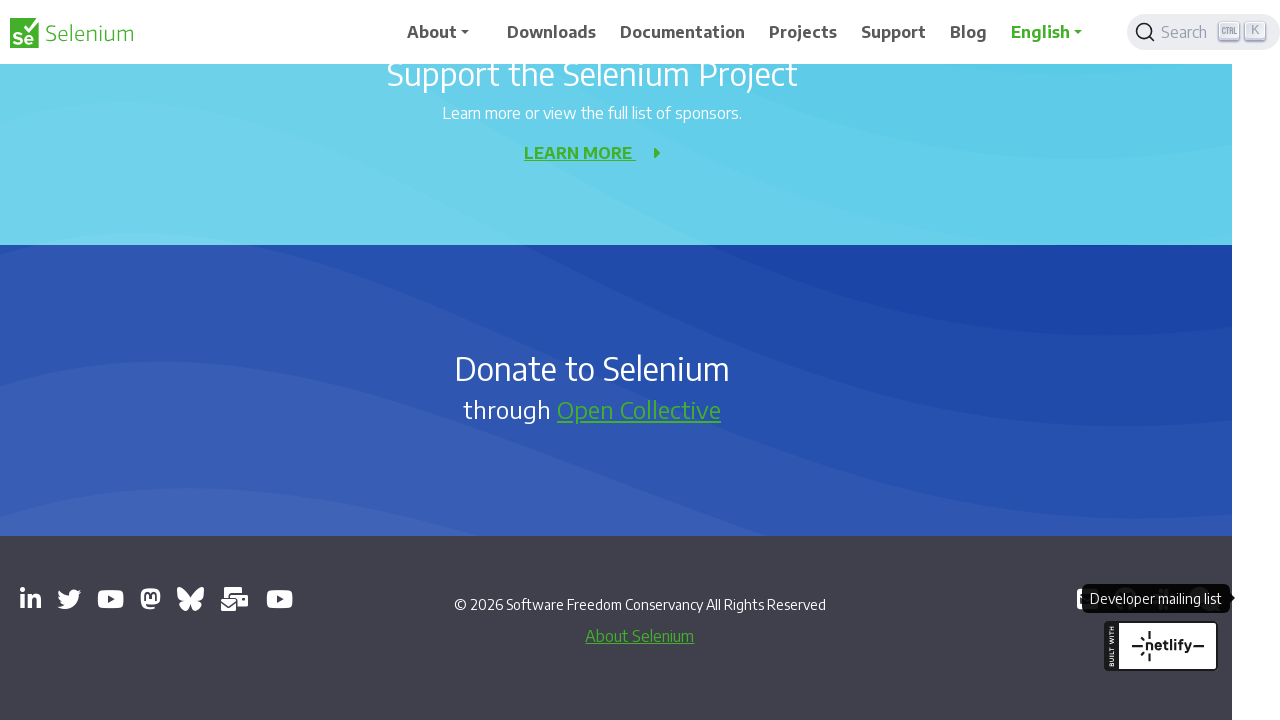

Printed info for page 3: chrome-error://chromewebdata/
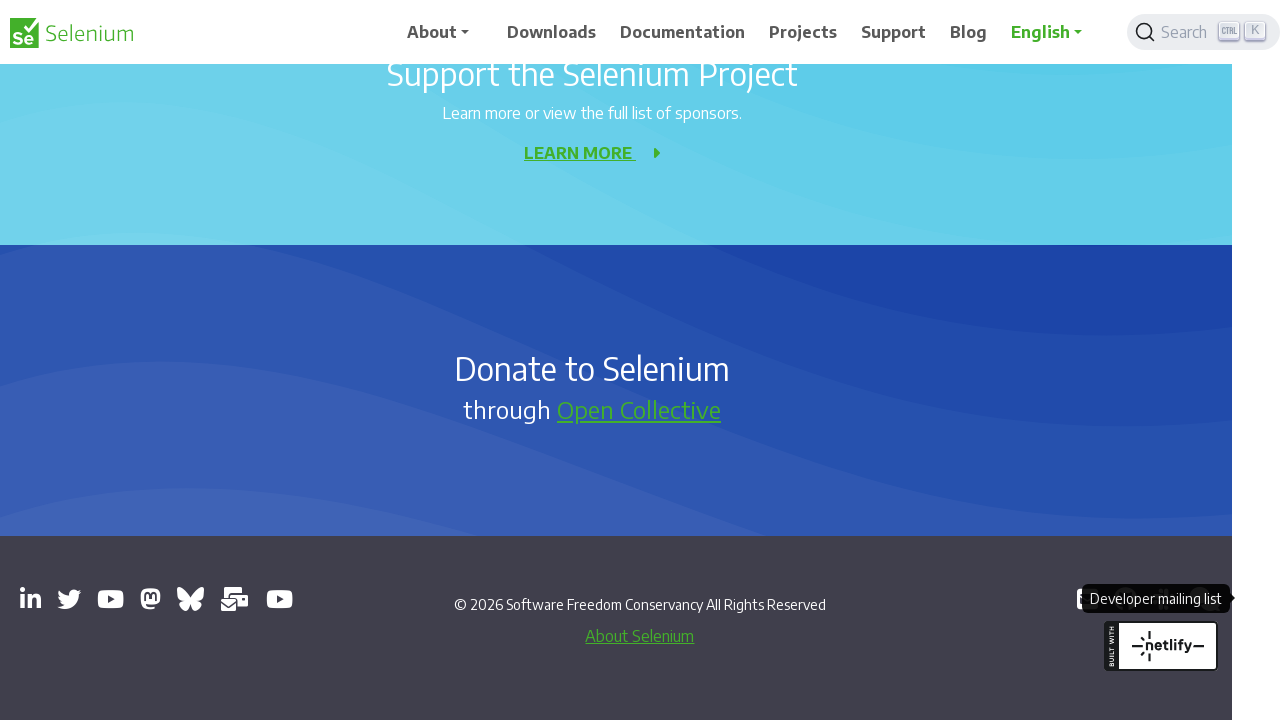

Printed info for page 4: chrome-error://chromewebdata/
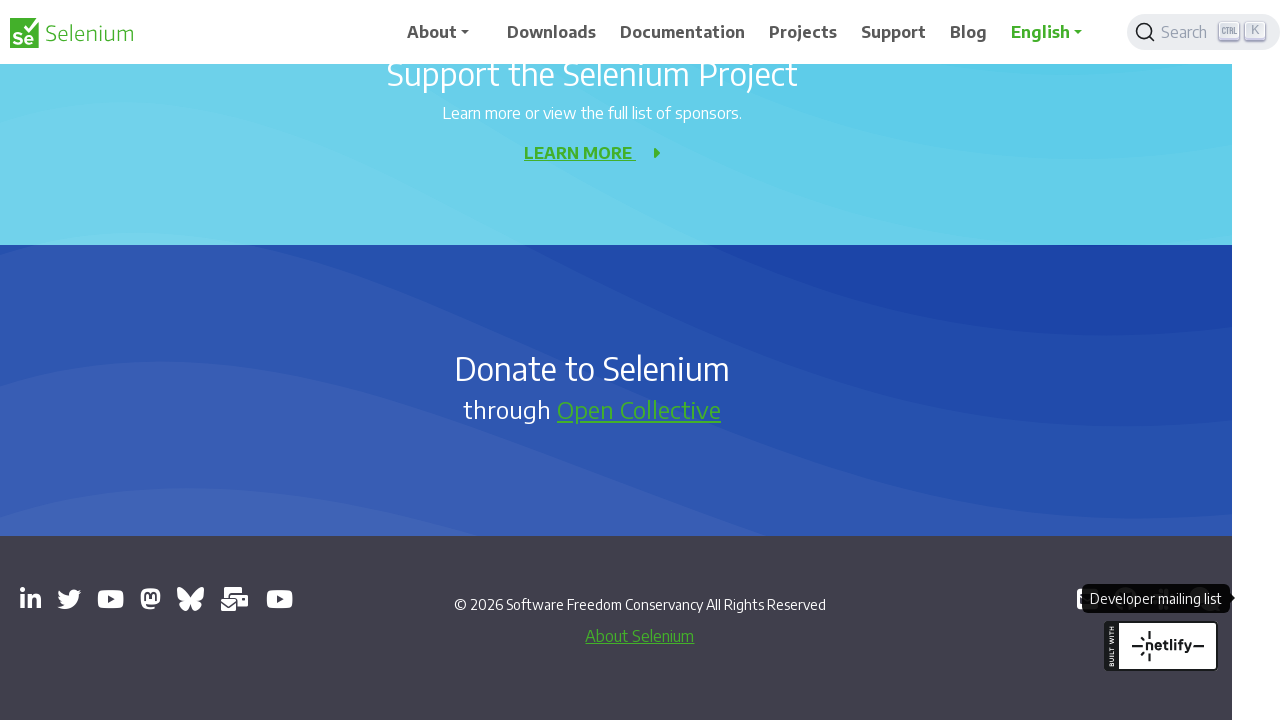

Printed info for page 5: https://www.youtube.com/@SeleniumHQProject
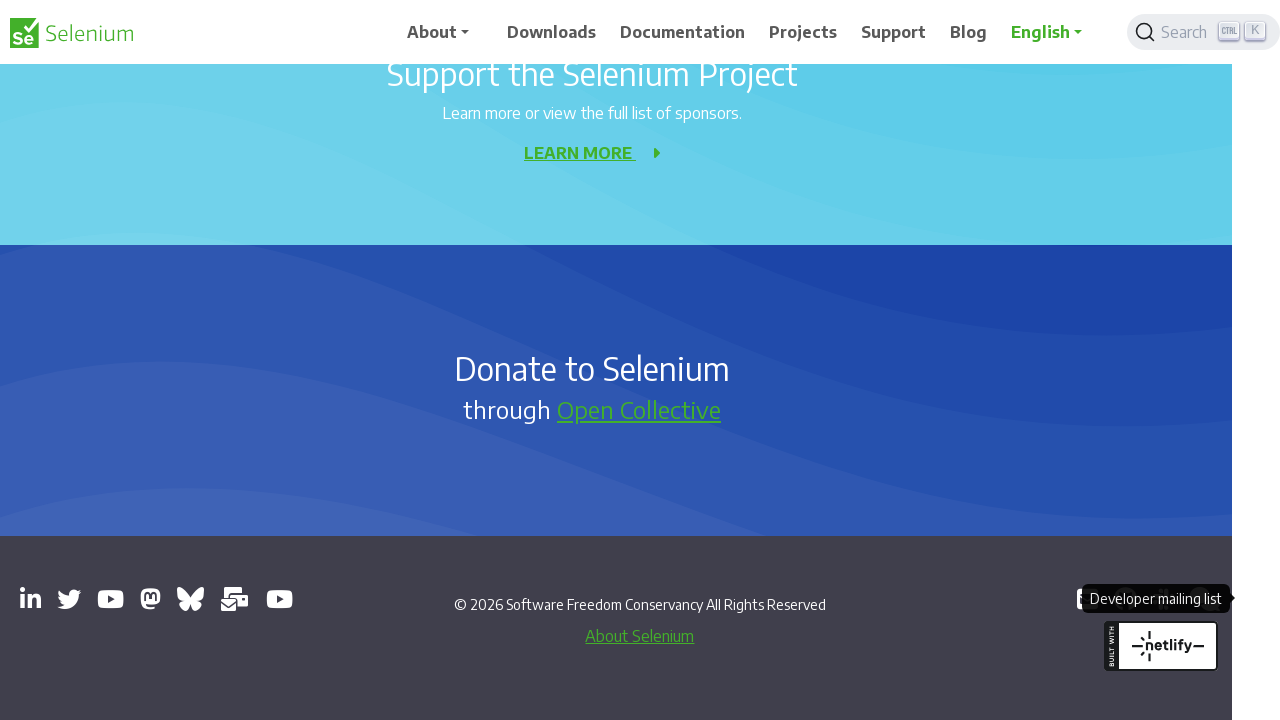

Printed info for page 6: https://mastodon.social/redirect/accounts/110869641967823055
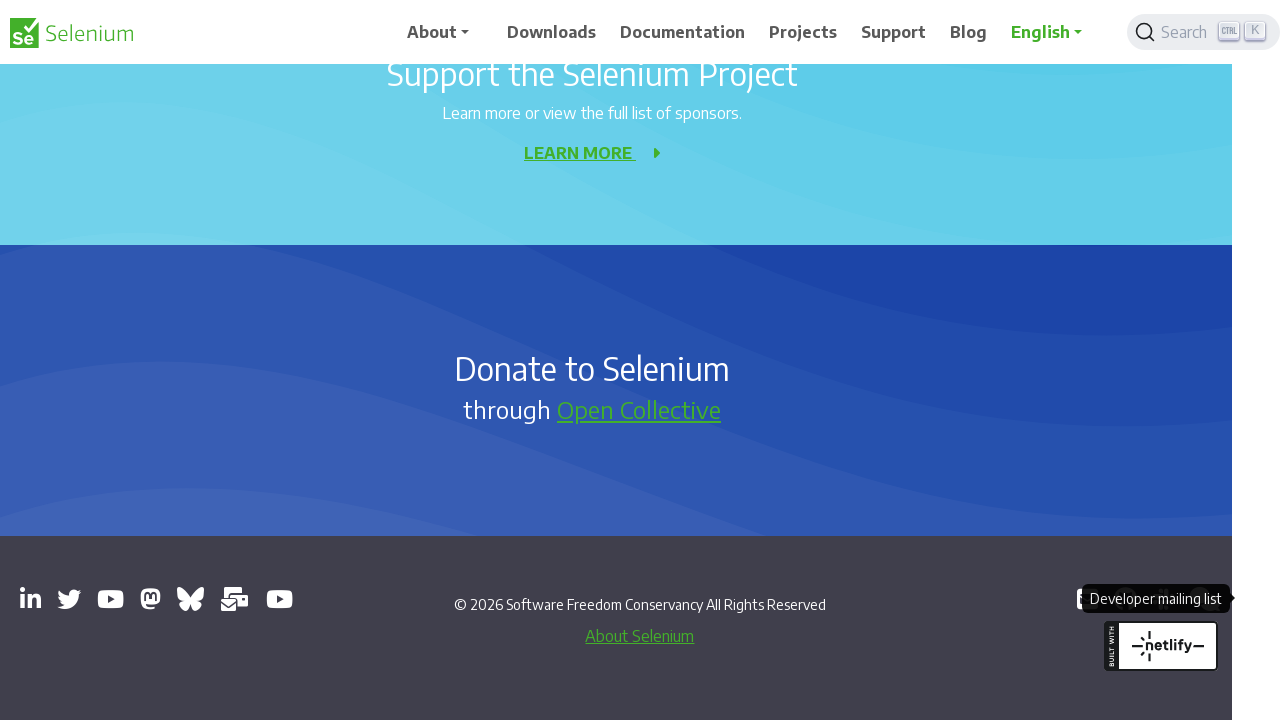

Printed info for page 7: https://bsky.app/profile/seleniumconf.bsky.social
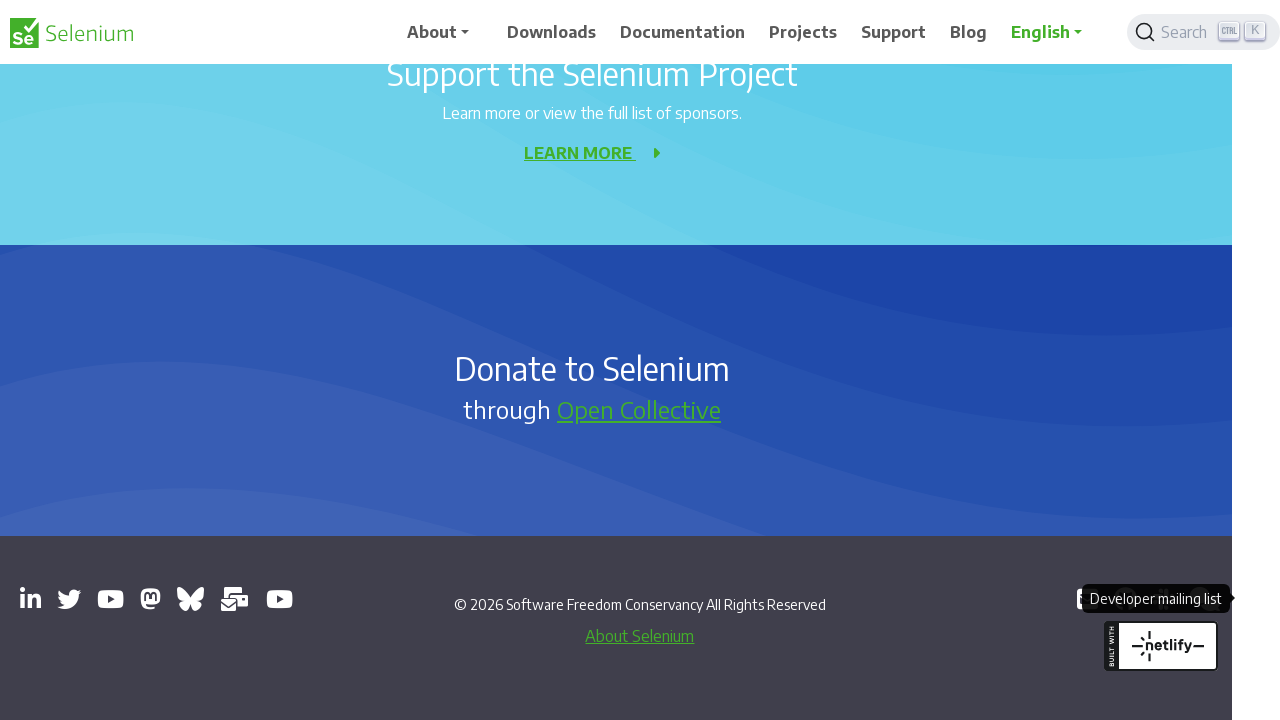

Printed info for page 8: https://groups.google.com/g/selenium-users
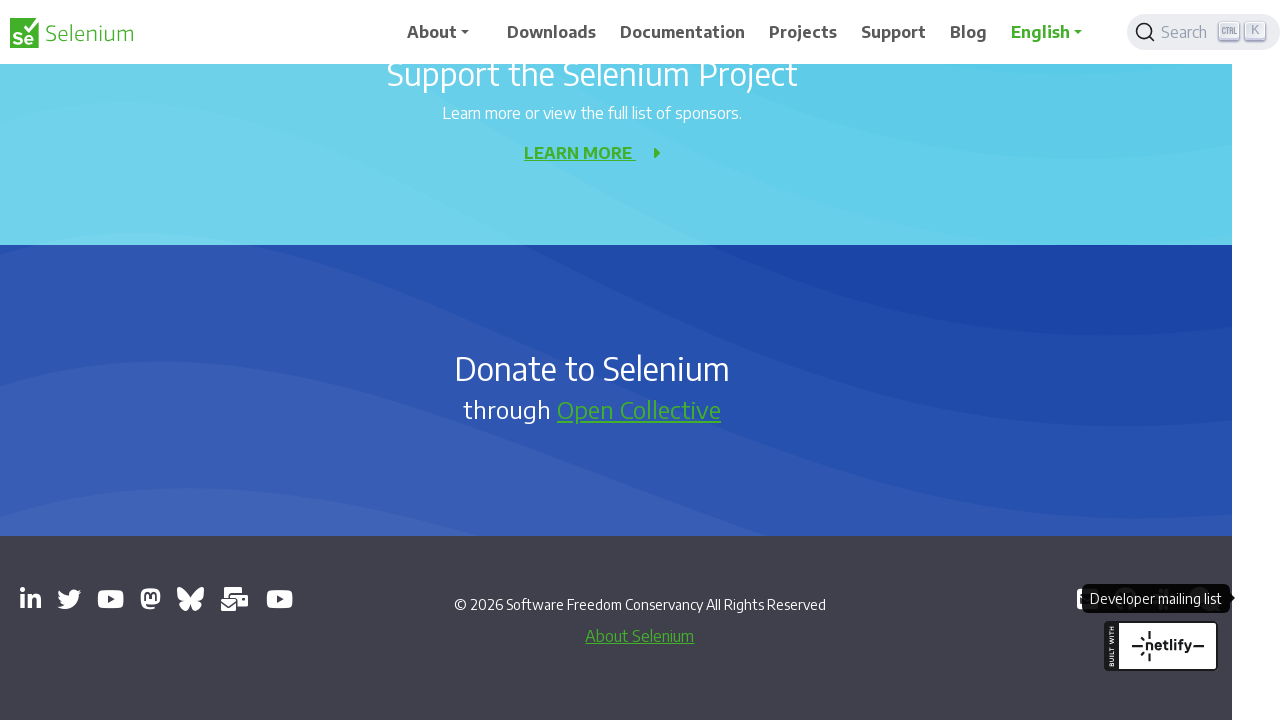

Printed info for page 9: https://www.youtube.com/channel/UCbDlgX_613xNMrDqCe3QNEw
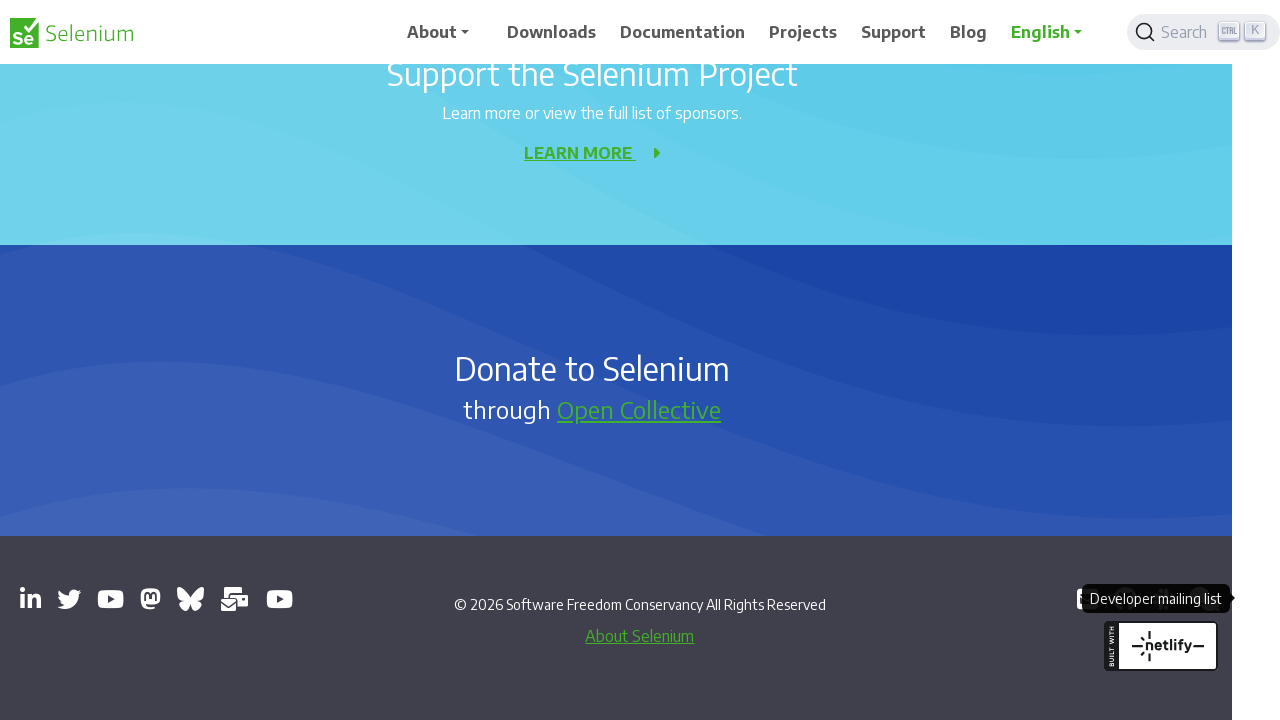

Printed info for page 10: https://github.com/seleniumhq/selenium
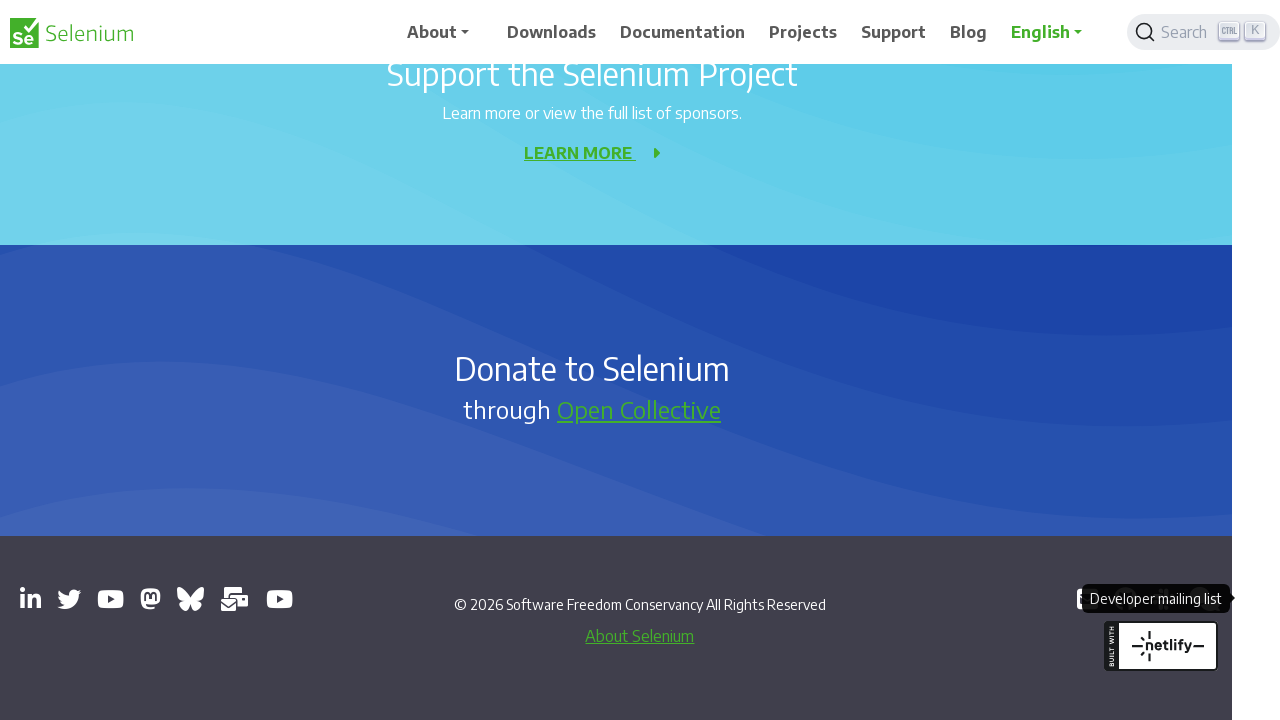

Printed info for page 11: https://inviter.co/seleniumhq
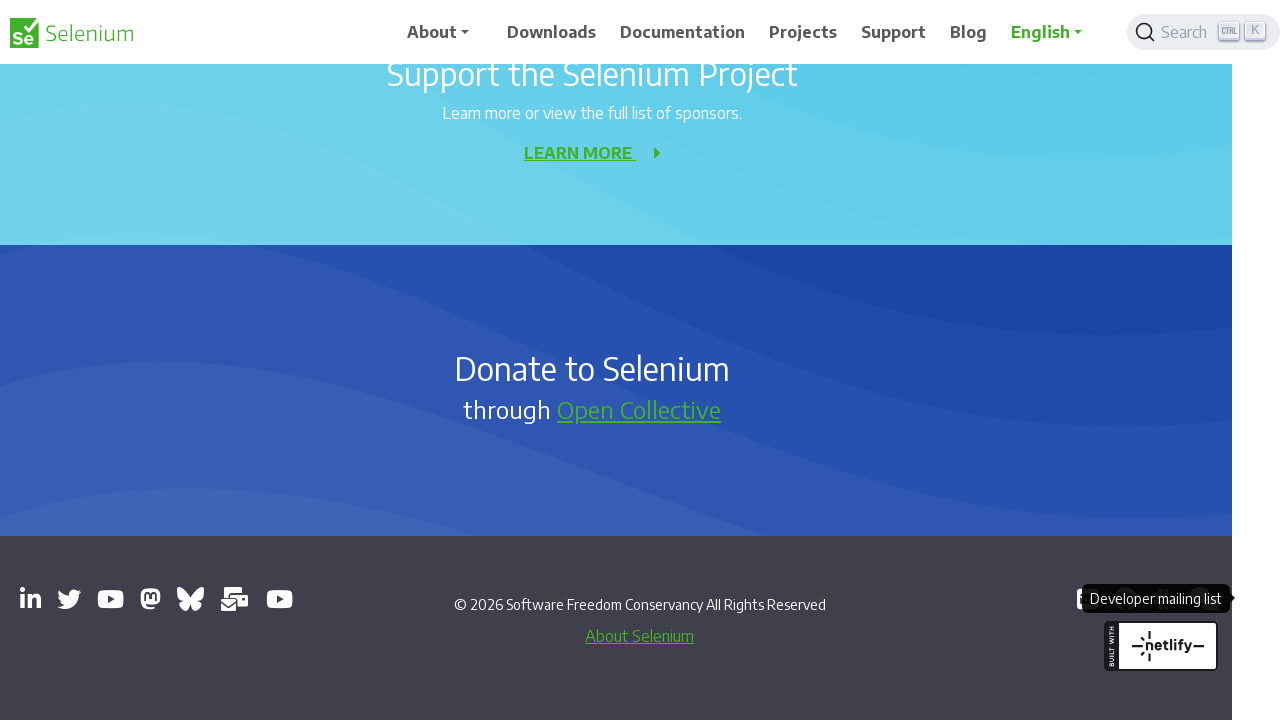

Printed info for page 12: https://web.libera.chat/#selenium
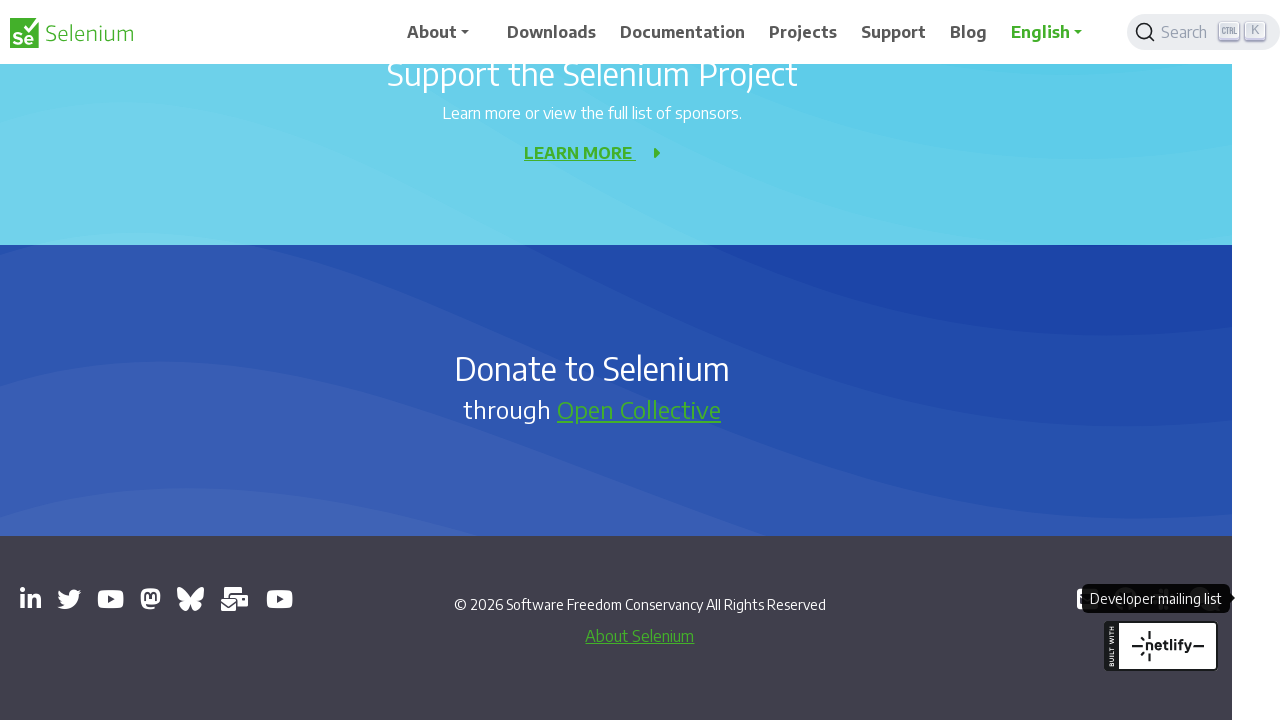

Printed info for page 13: https://groups.google.com/g/selenium-developers
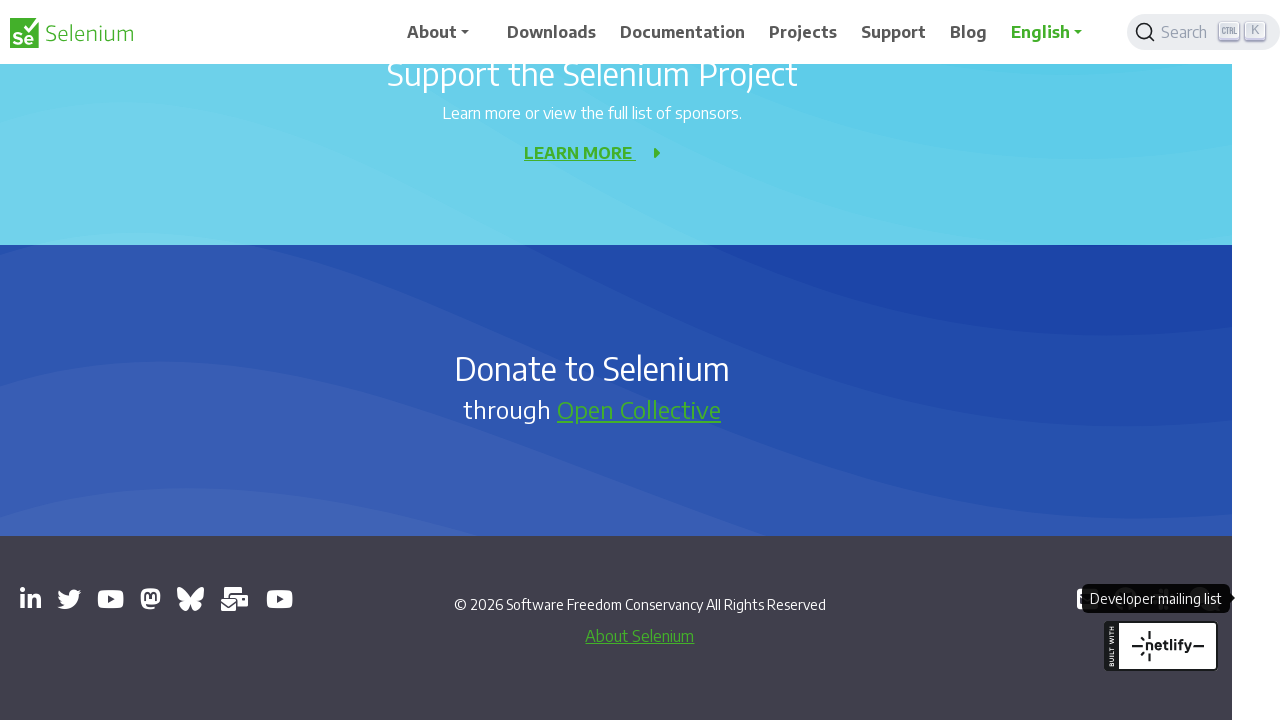

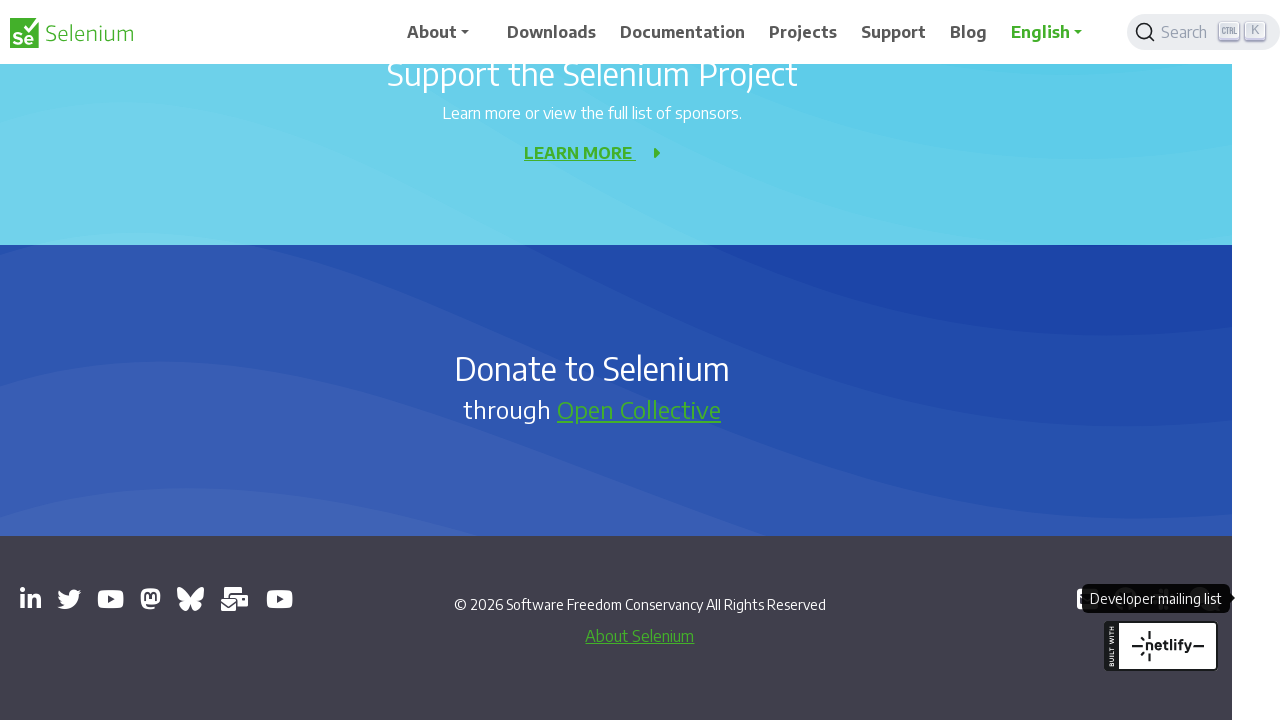